Tests Chapter 3 WebDriver Fundamentals section by clicking each link, verifying the URL and page header, then navigating back.

Starting URL: https://bonigarcia.dev/selenium-webdriver-java/

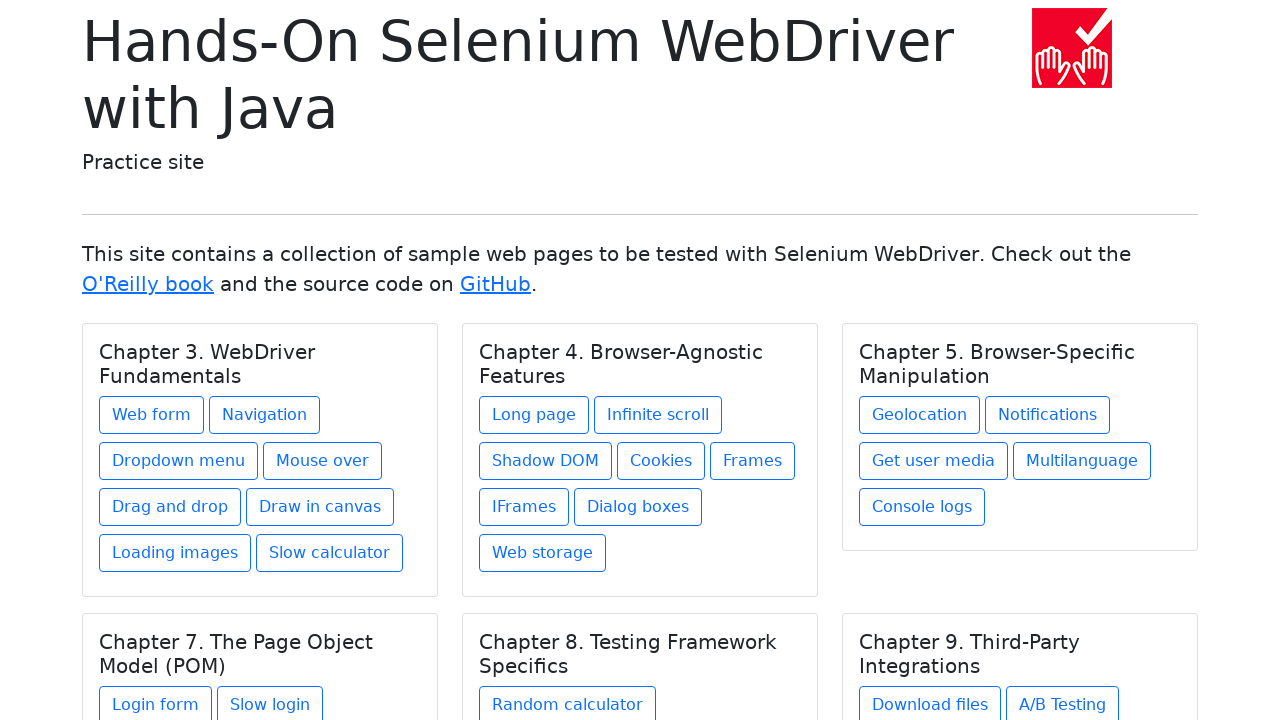

Located all Chapter 3 WebDriver Fundamentals section links
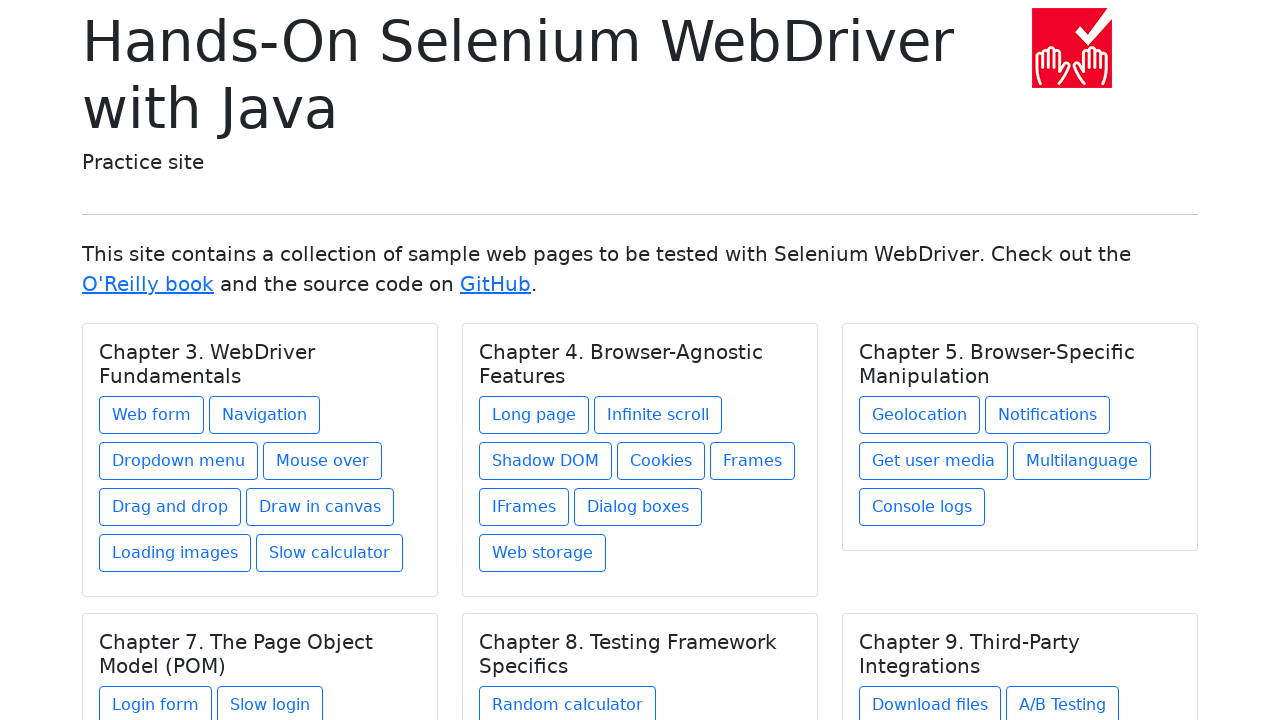

Found 8 Chapter 3 links
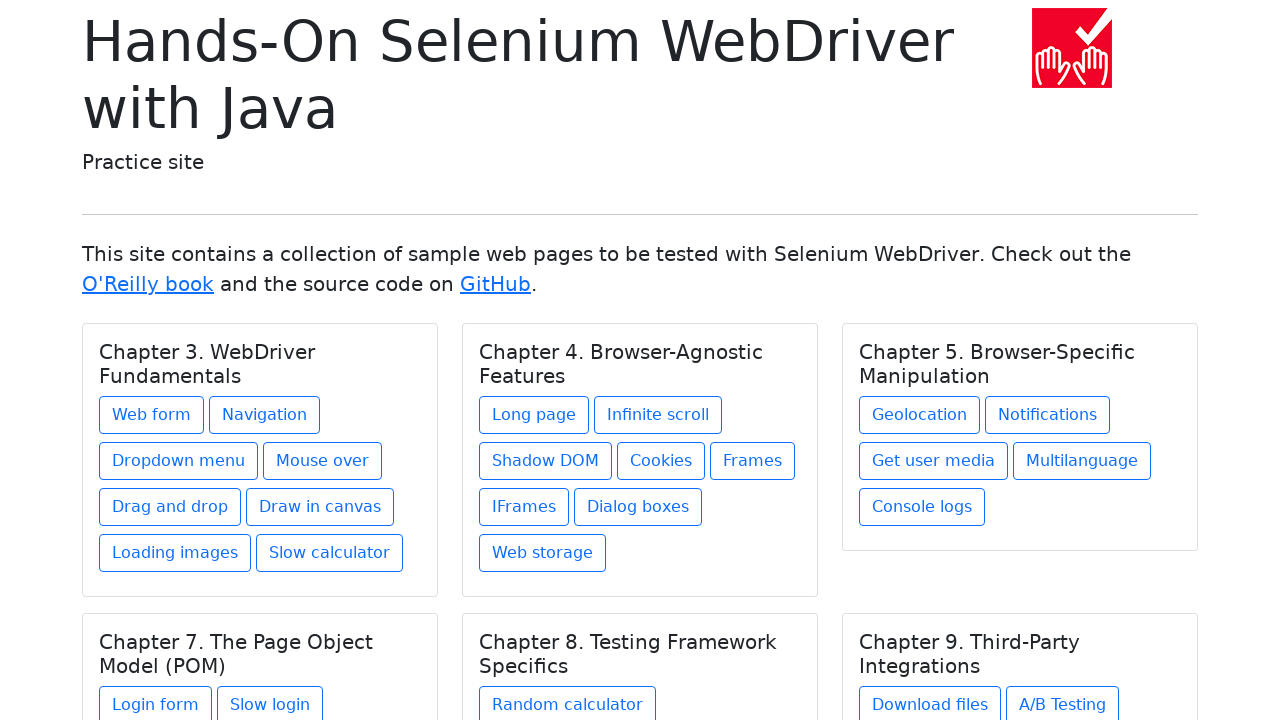

Extracted text content from all 8 Chapter 3 links
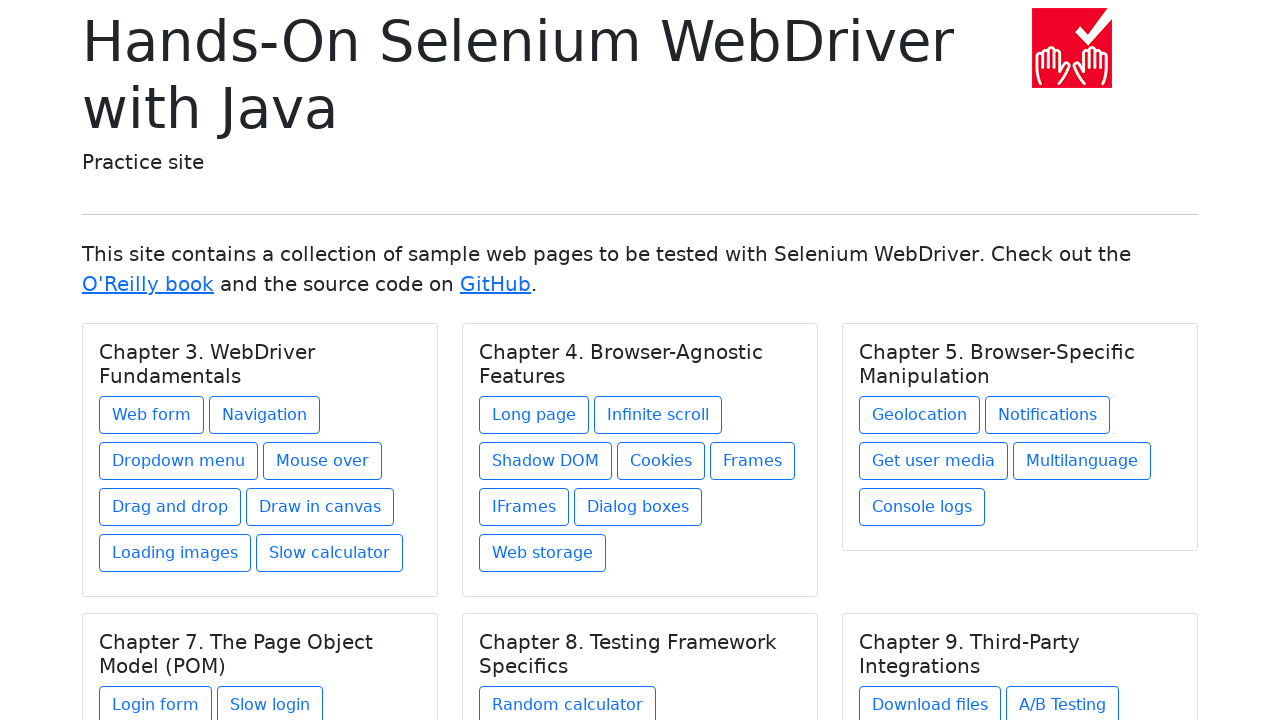

Clicked Chapter 3 link: Web form at (152, 415) on //a[text() = 'Web form']
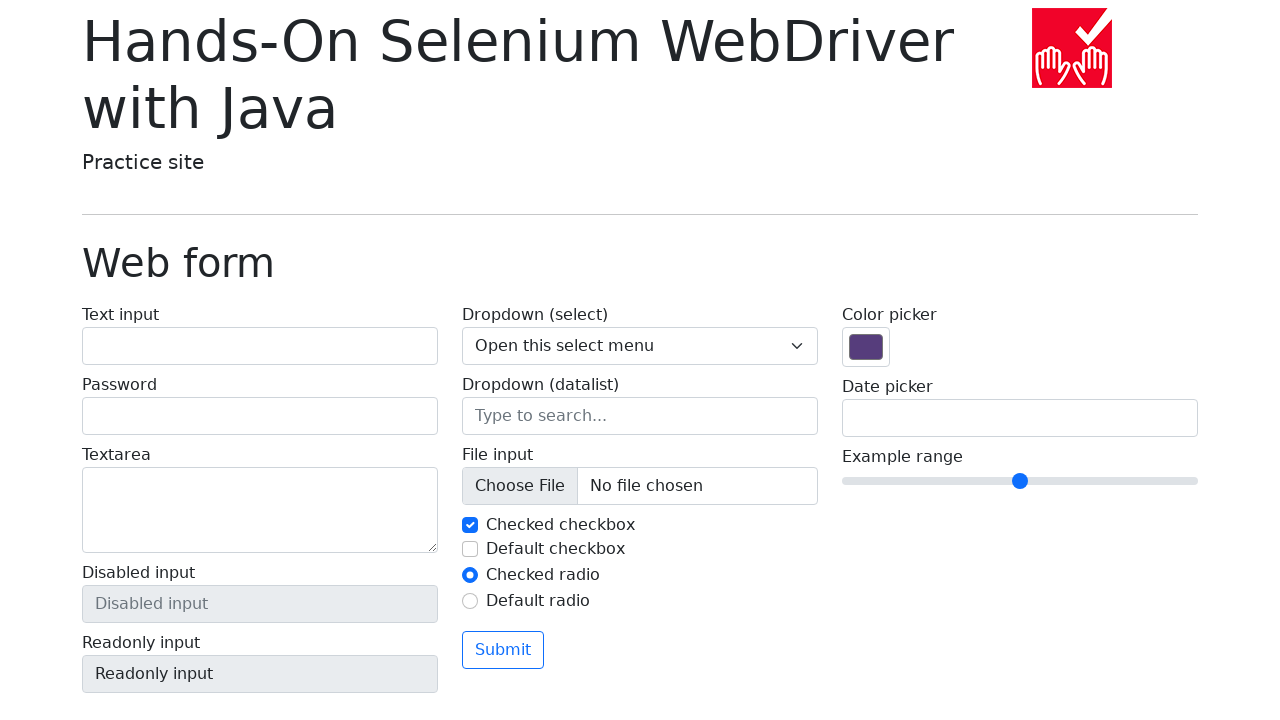

Page loaded after clicking 'Web form'
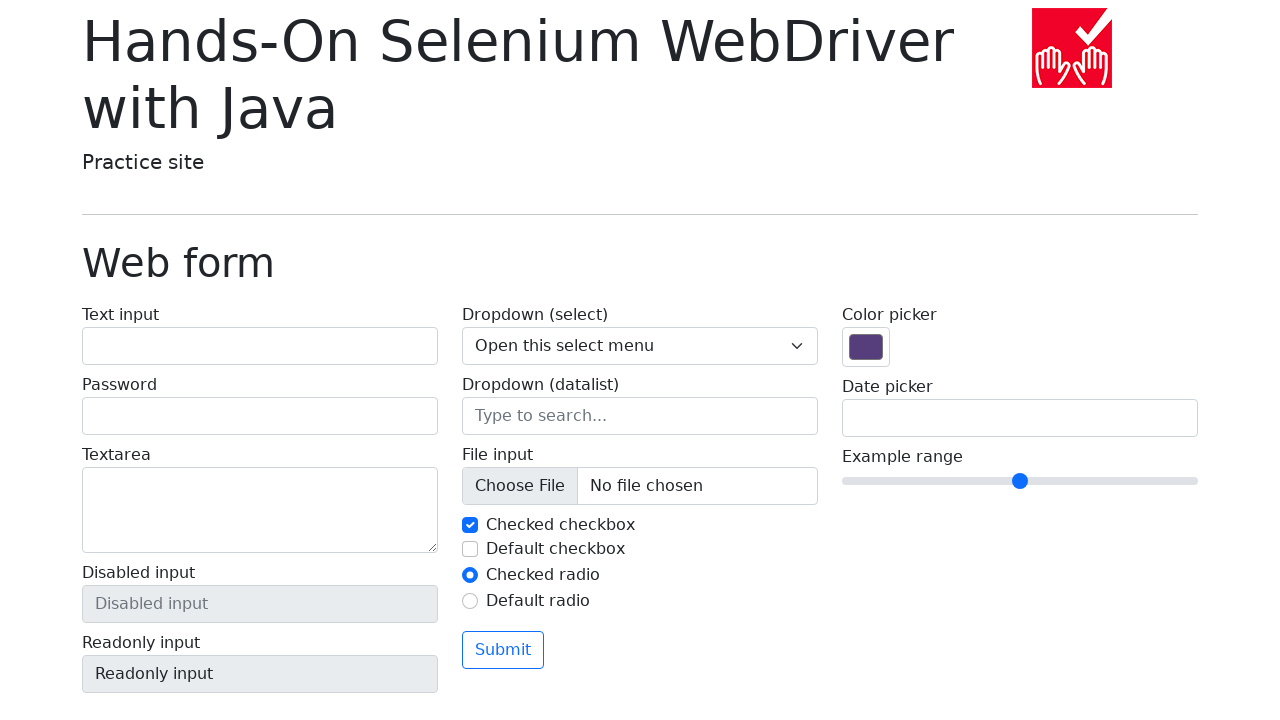

Verified page header (h1 with display-6 class) exists for 'Web form'
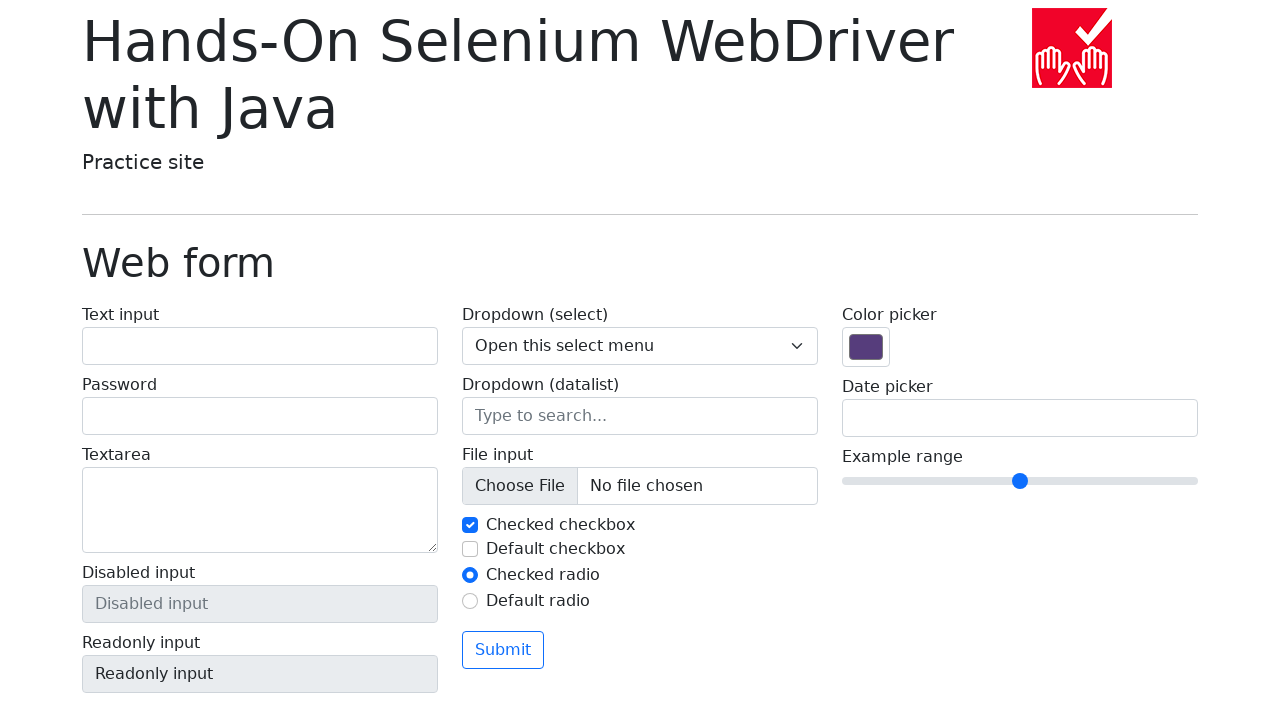

Navigated back from 'Web form' page
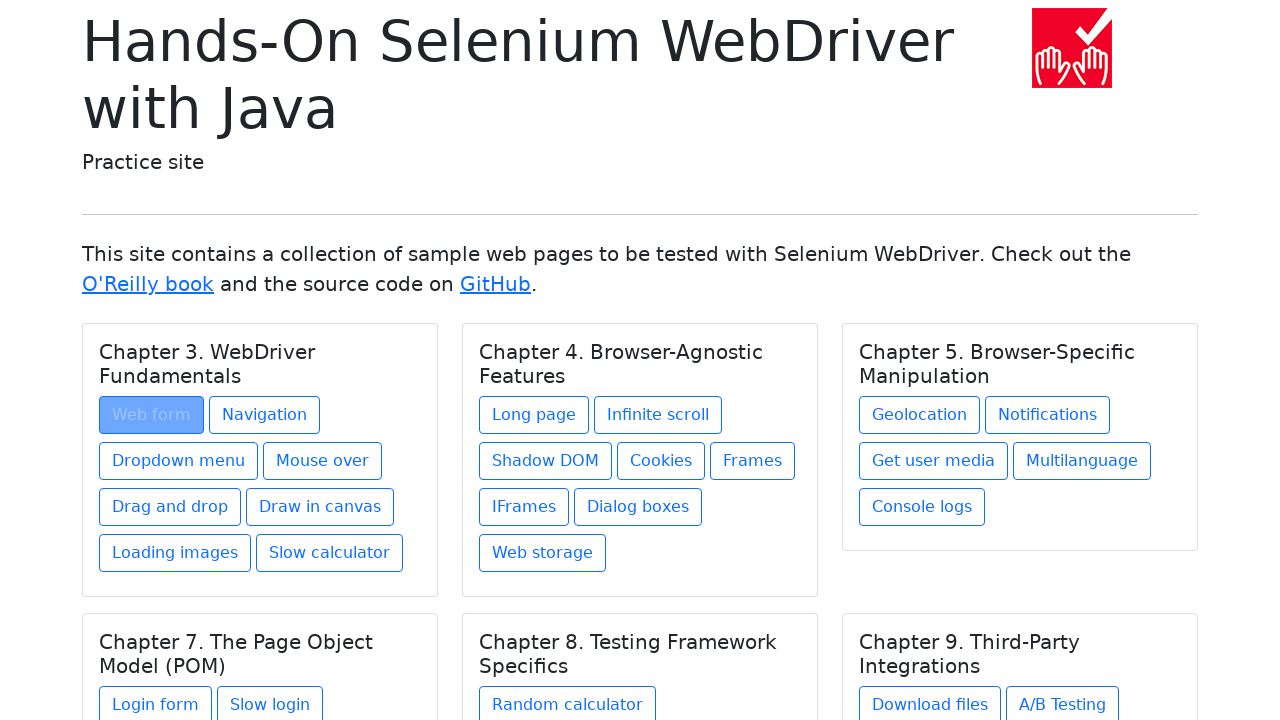

Chapter 3 section page reloaded after navigation back
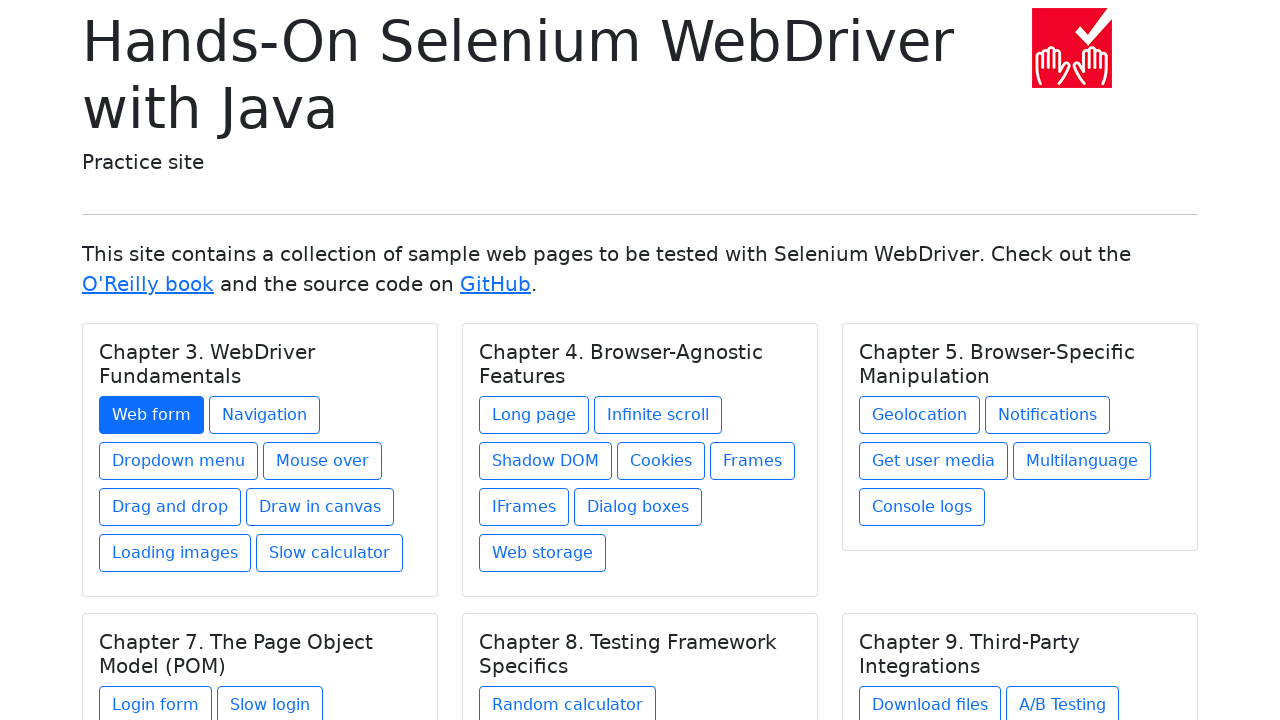

Clicked Chapter 3 link: Navigation at (264, 415) on //a[text() = 'Navigation']
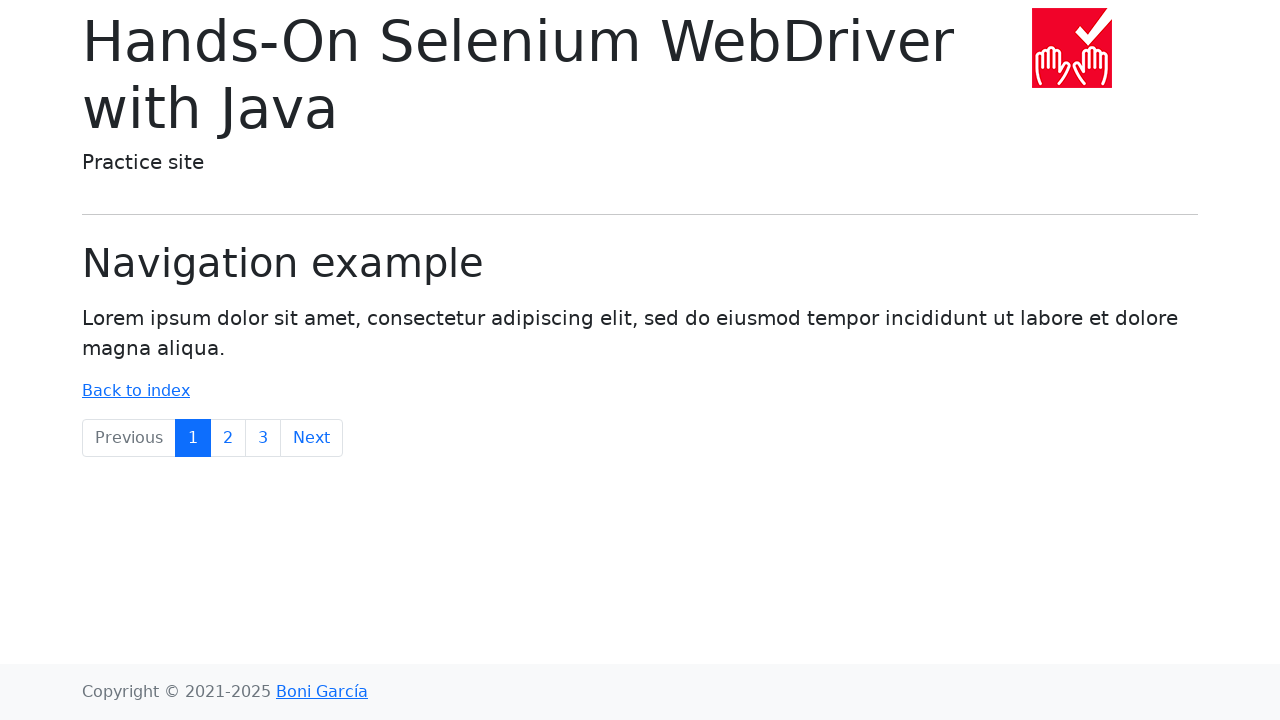

Page loaded after clicking 'Navigation'
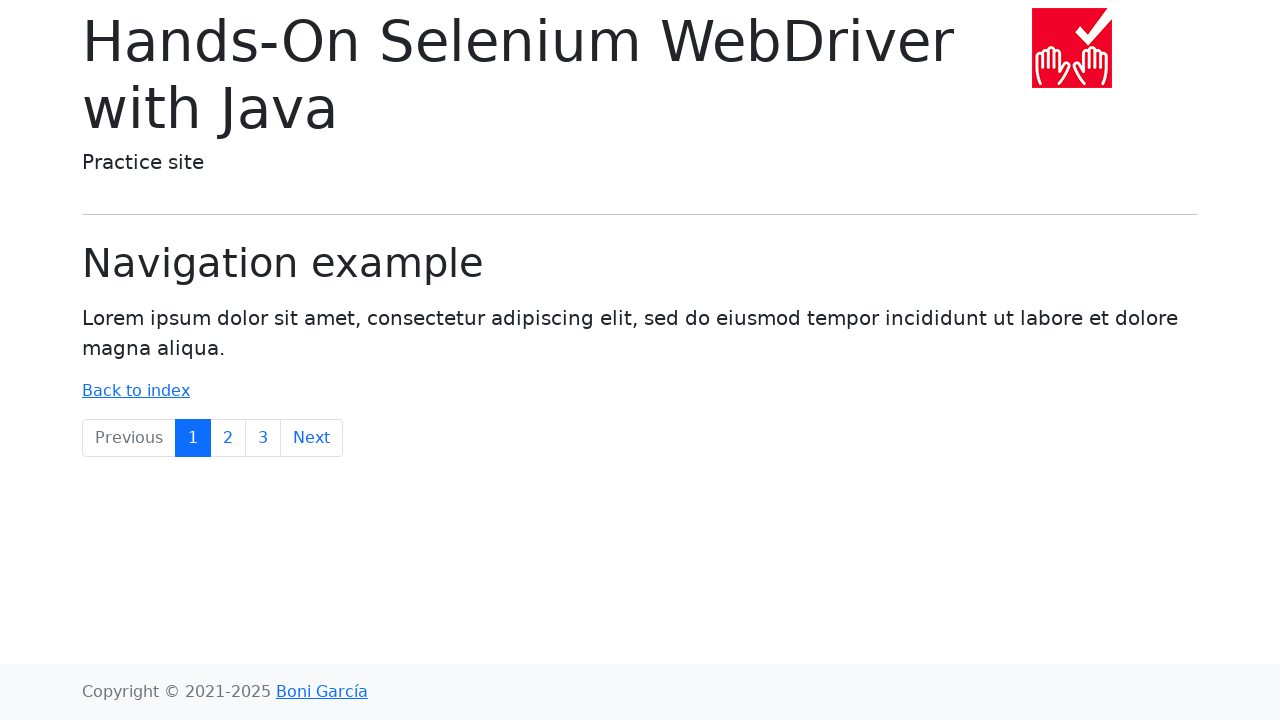

Verified page header (h1 with display-6 class) exists for 'Navigation'
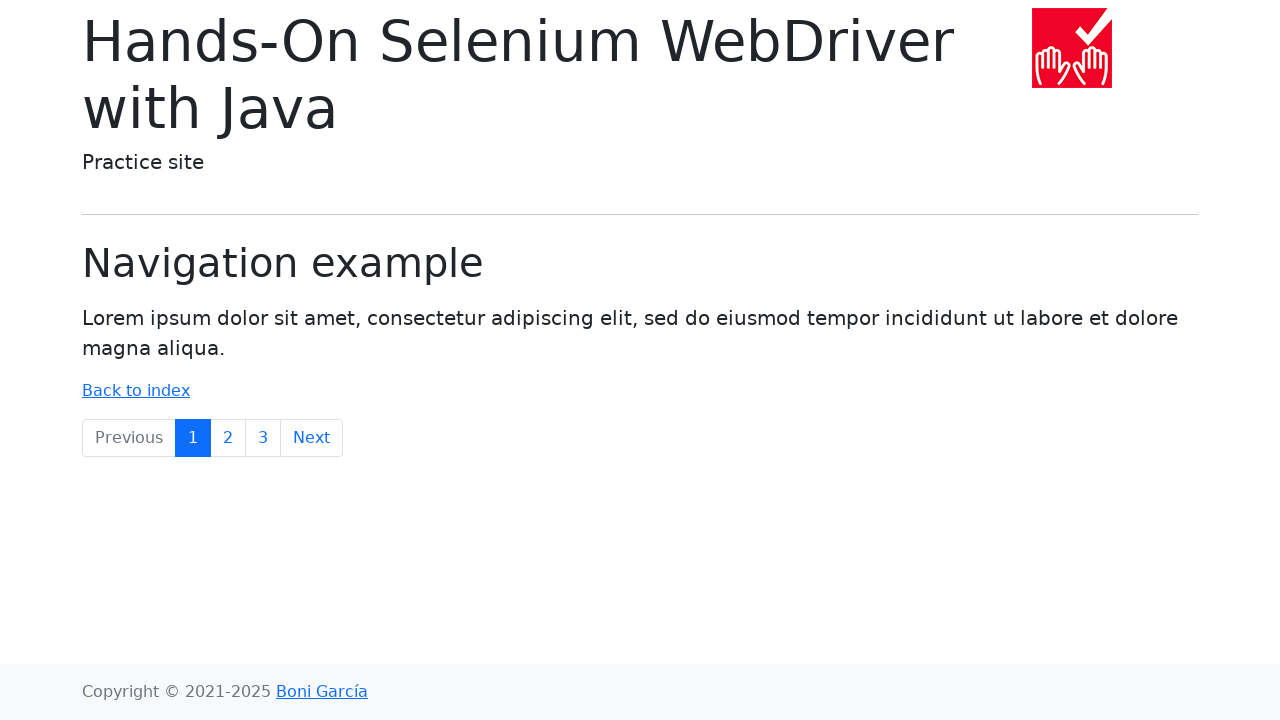

Navigated back from 'Navigation' page
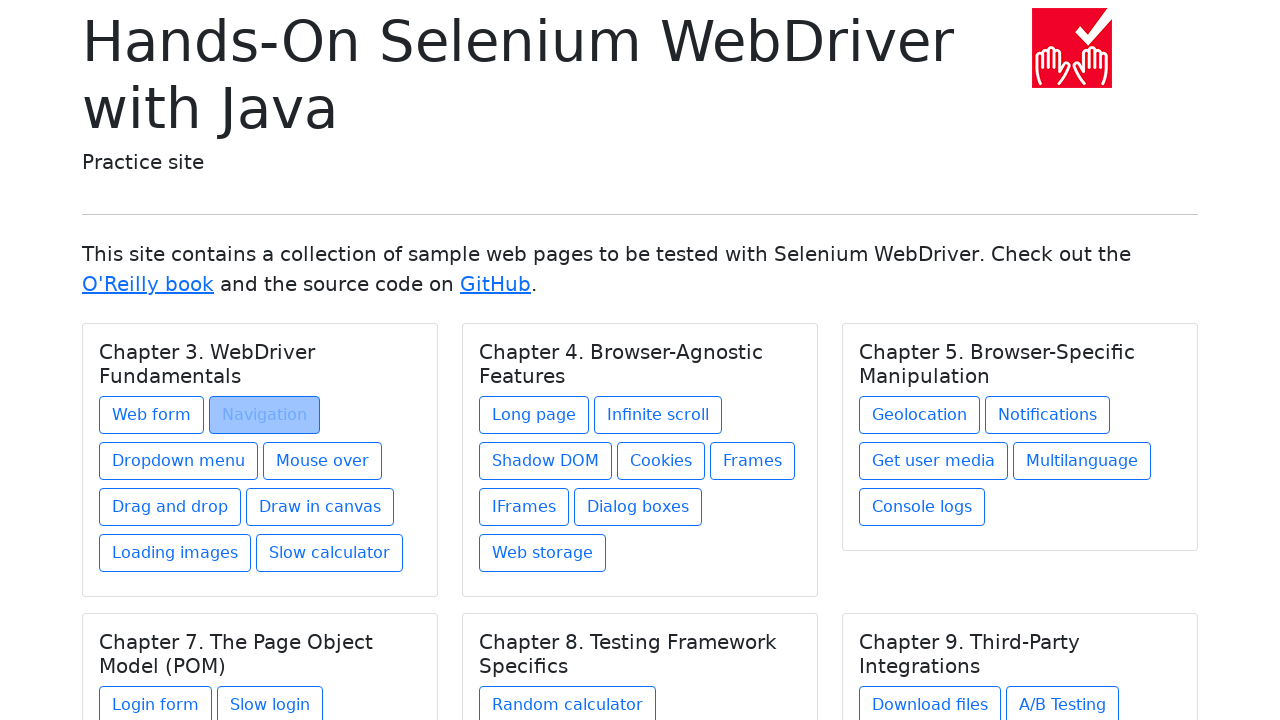

Chapter 3 section page reloaded after navigation back
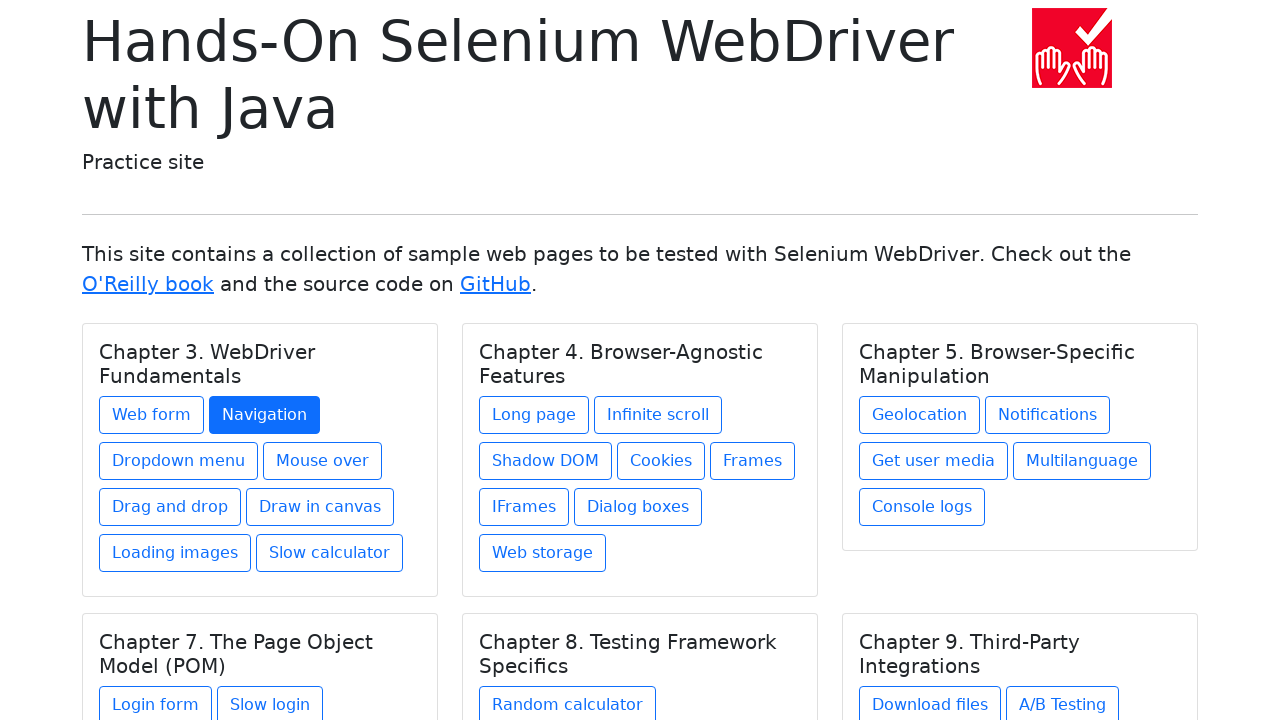

Clicked Chapter 3 link: Dropdown menu at (178, 461) on //a[text() = 'Dropdown menu']
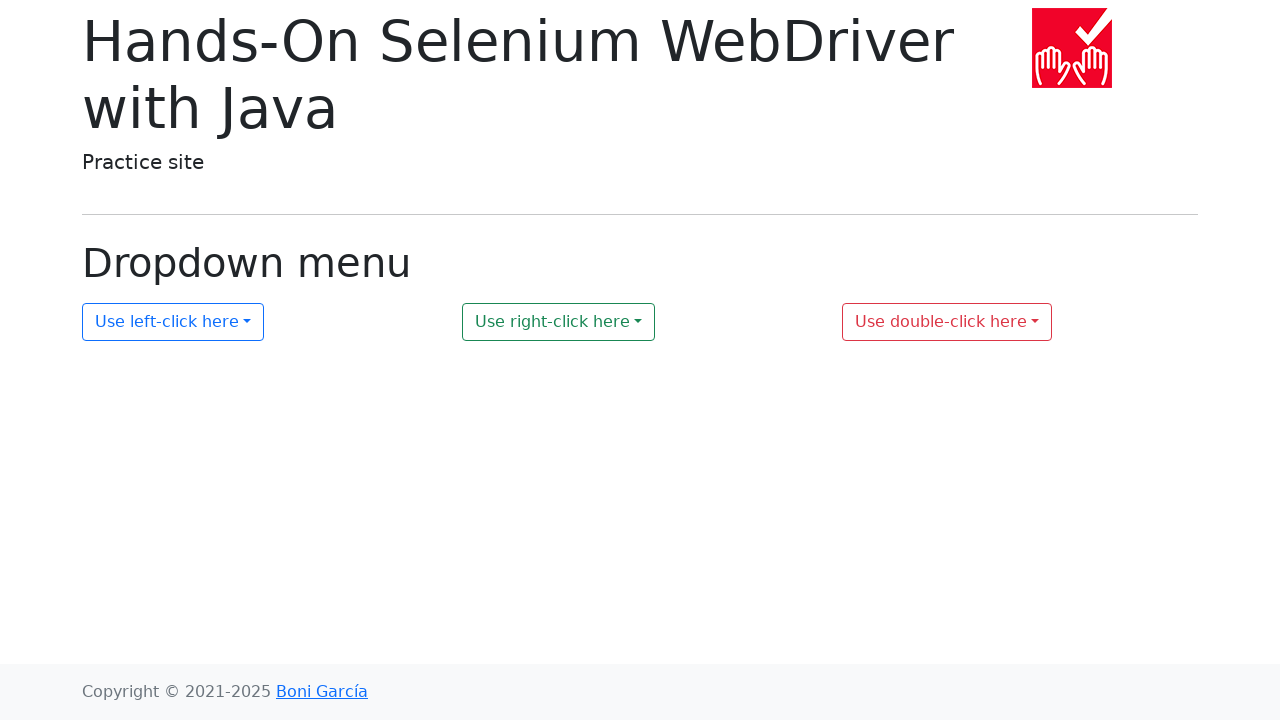

Page loaded after clicking 'Dropdown menu'
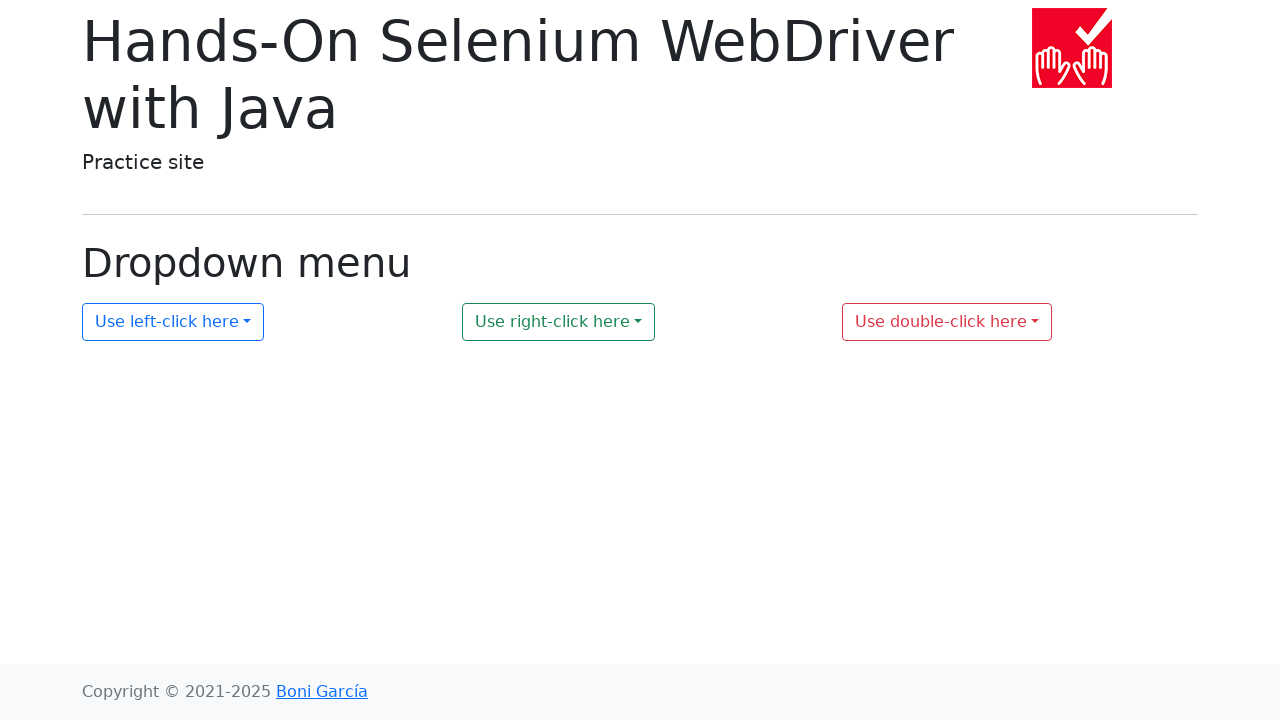

Verified page header (h1 with display-6 class) exists for 'Dropdown menu'
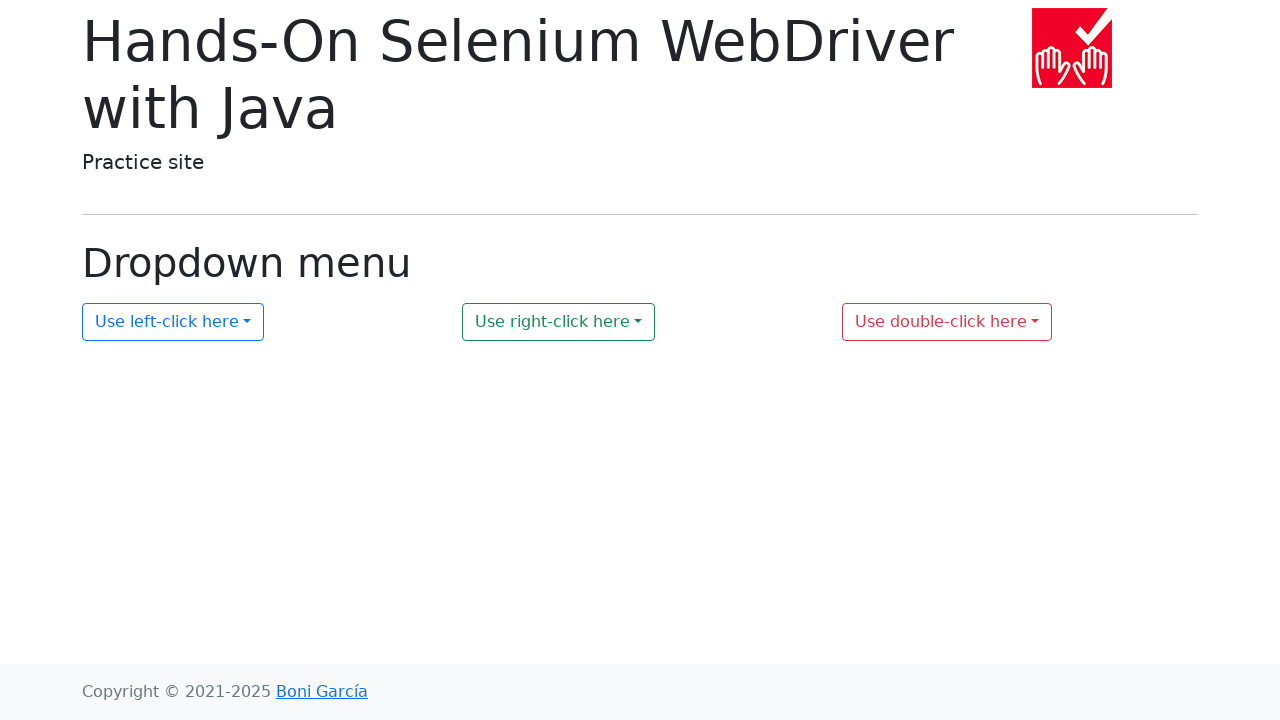

Navigated back from 'Dropdown menu' page
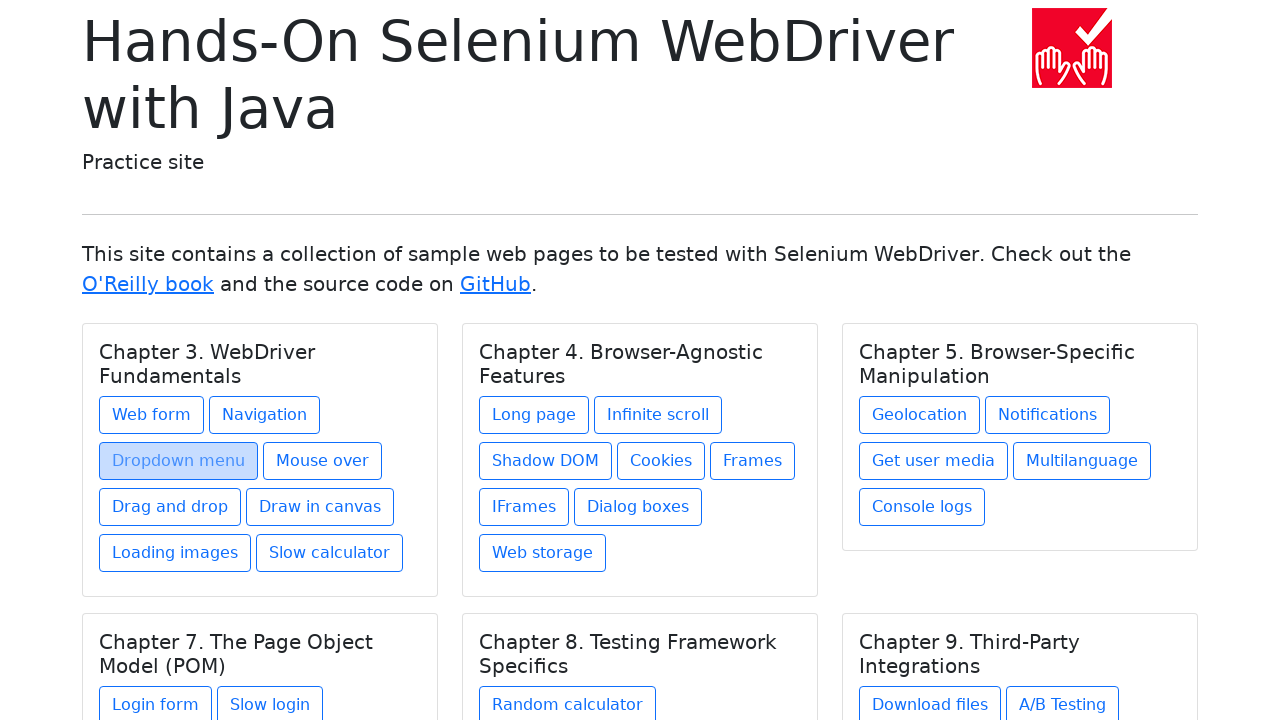

Chapter 3 section page reloaded after navigation back
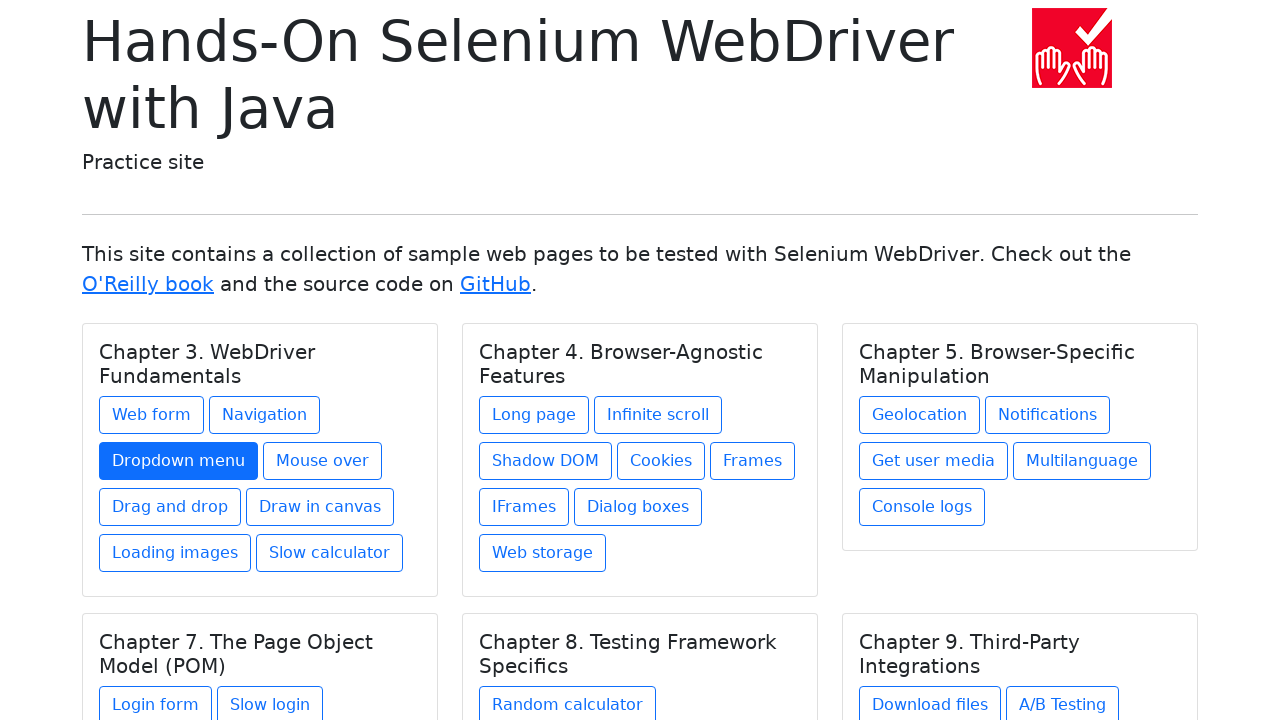

Clicked Chapter 3 link: Mouse over at (322, 461) on //a[text() = 'Mouse over']
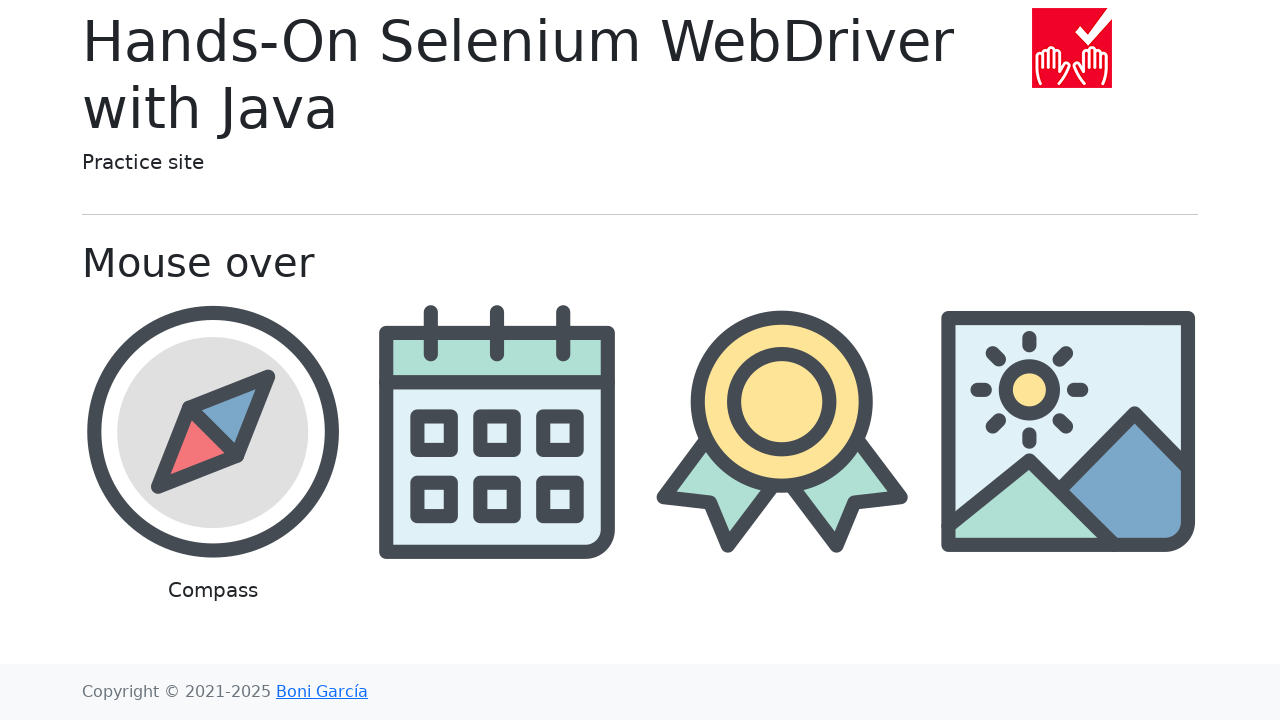

Page loaded after clicking 'Mouse over'
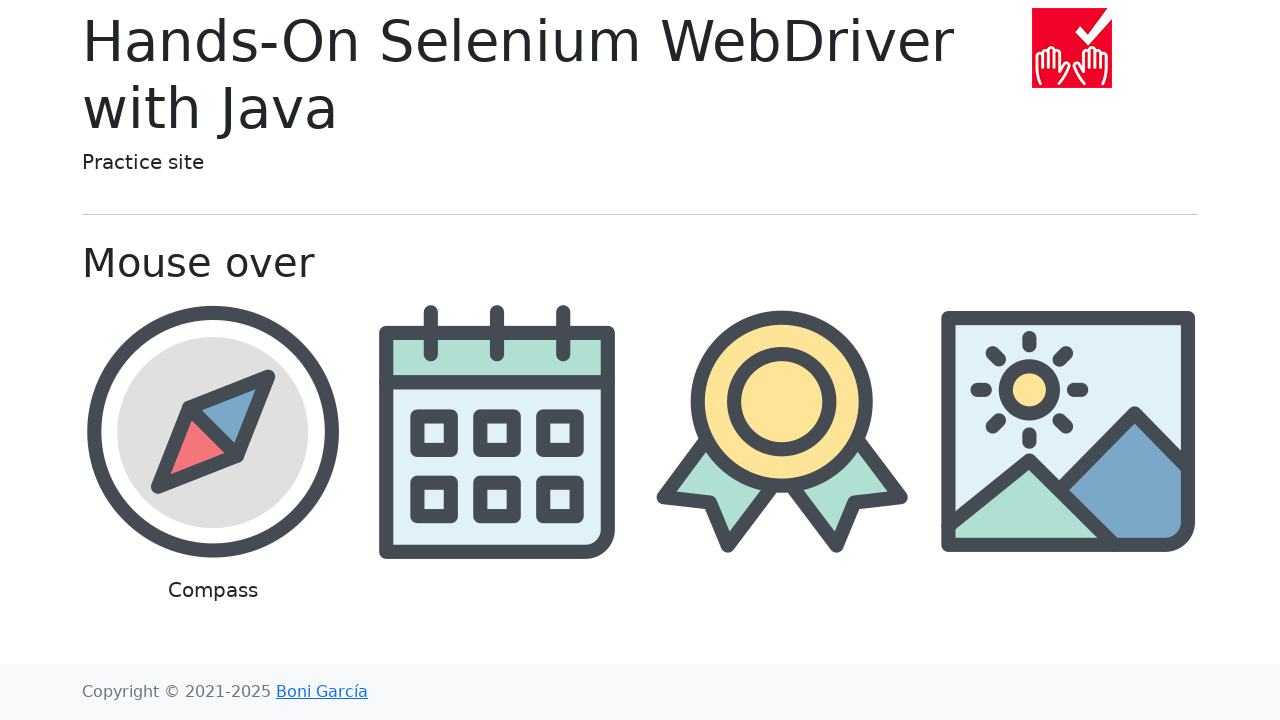

Verified page header (h1 with display-6 class) exists for 'Mouse over'
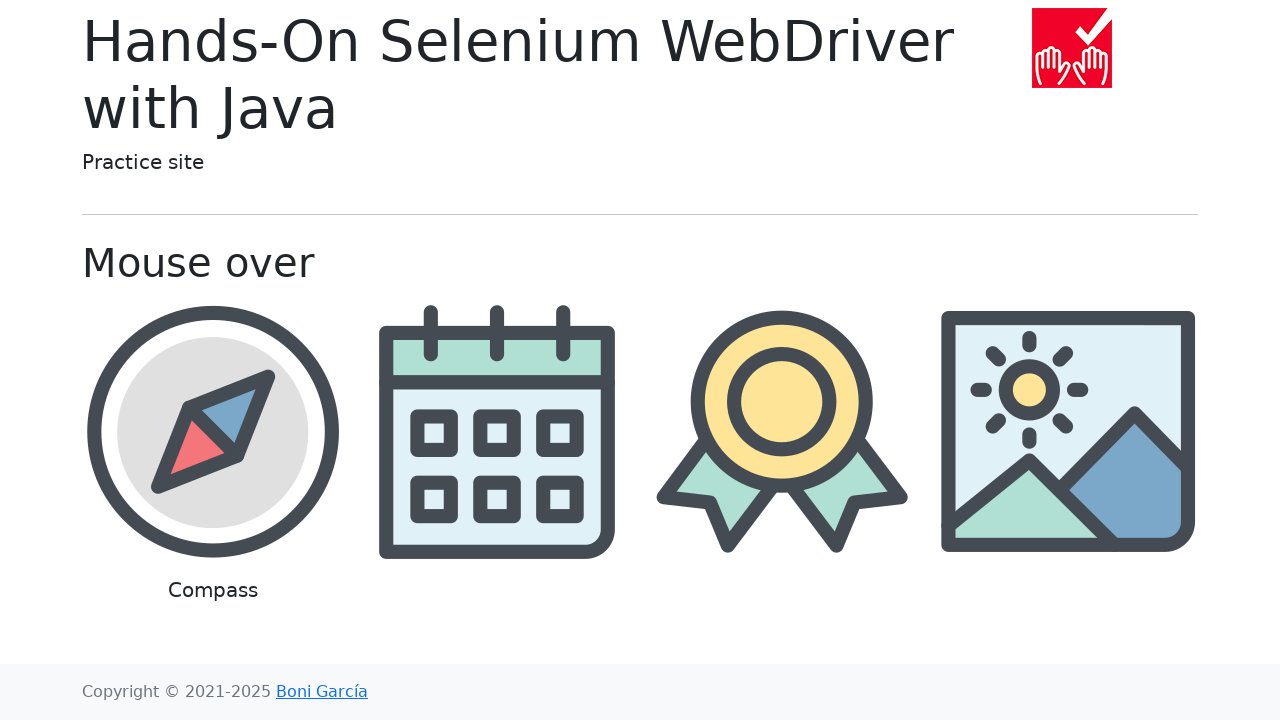

Navigated back from 'Mouse over' page
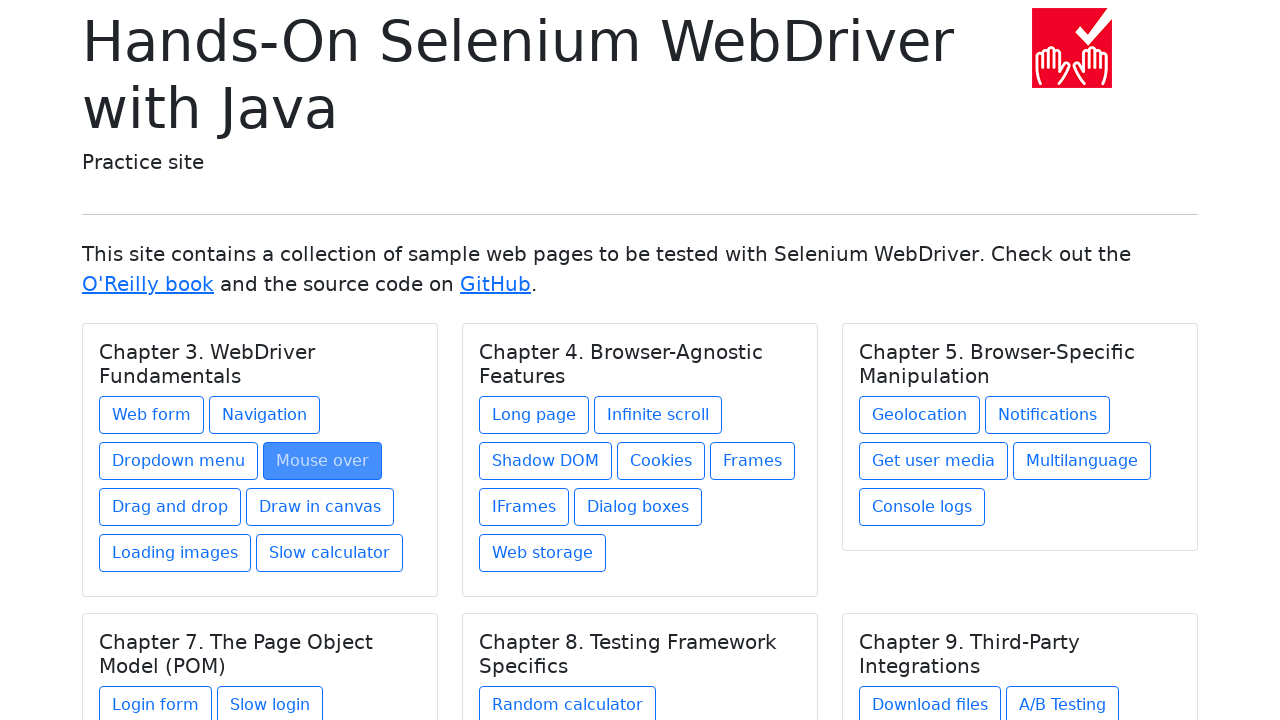

Chapter 3 section page reloaded after navigation back
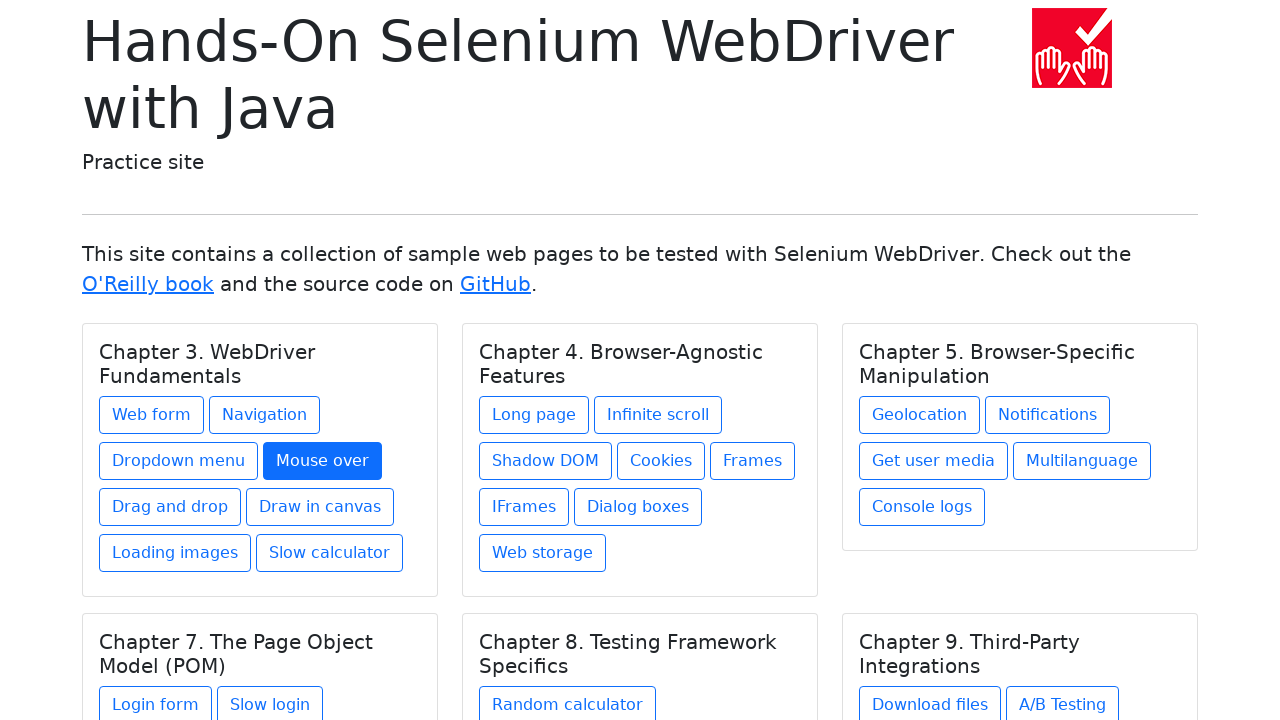

Clicked Chapter 3 link: Drag and drop at (170, 507) on //a[text() = 'Drag and drop']
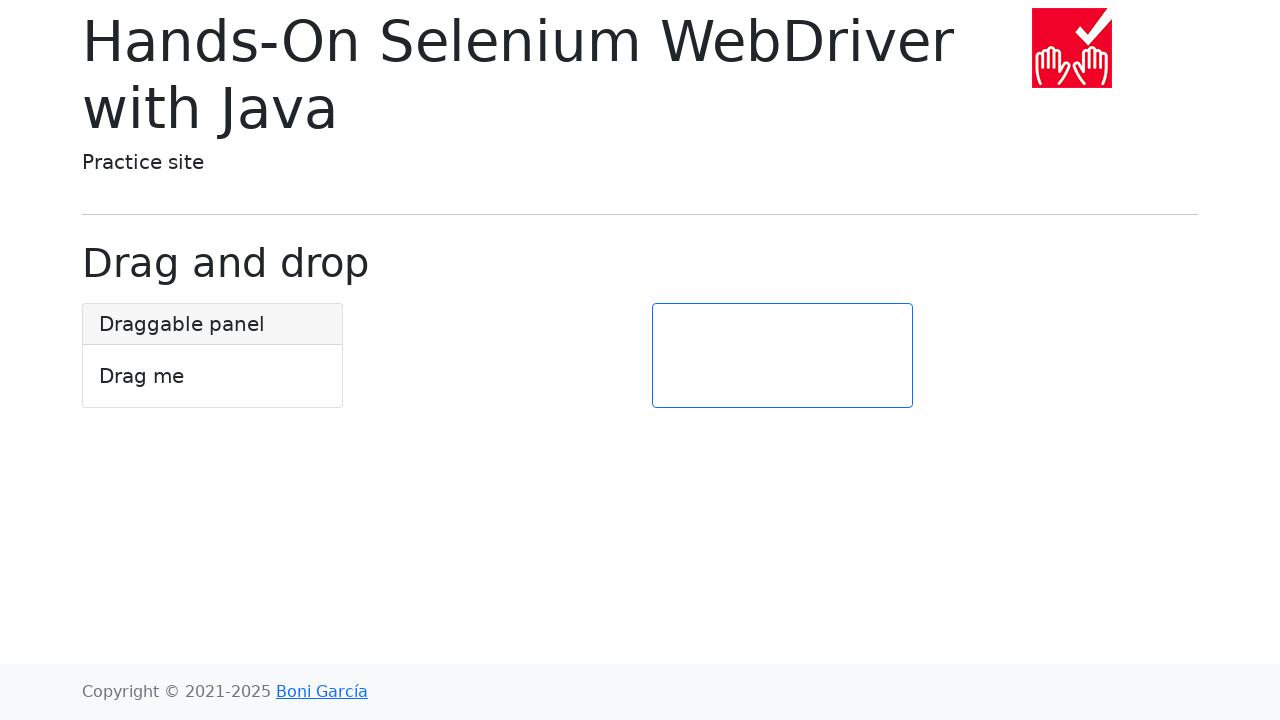

Page loaded after clicking 'Drag and drop'
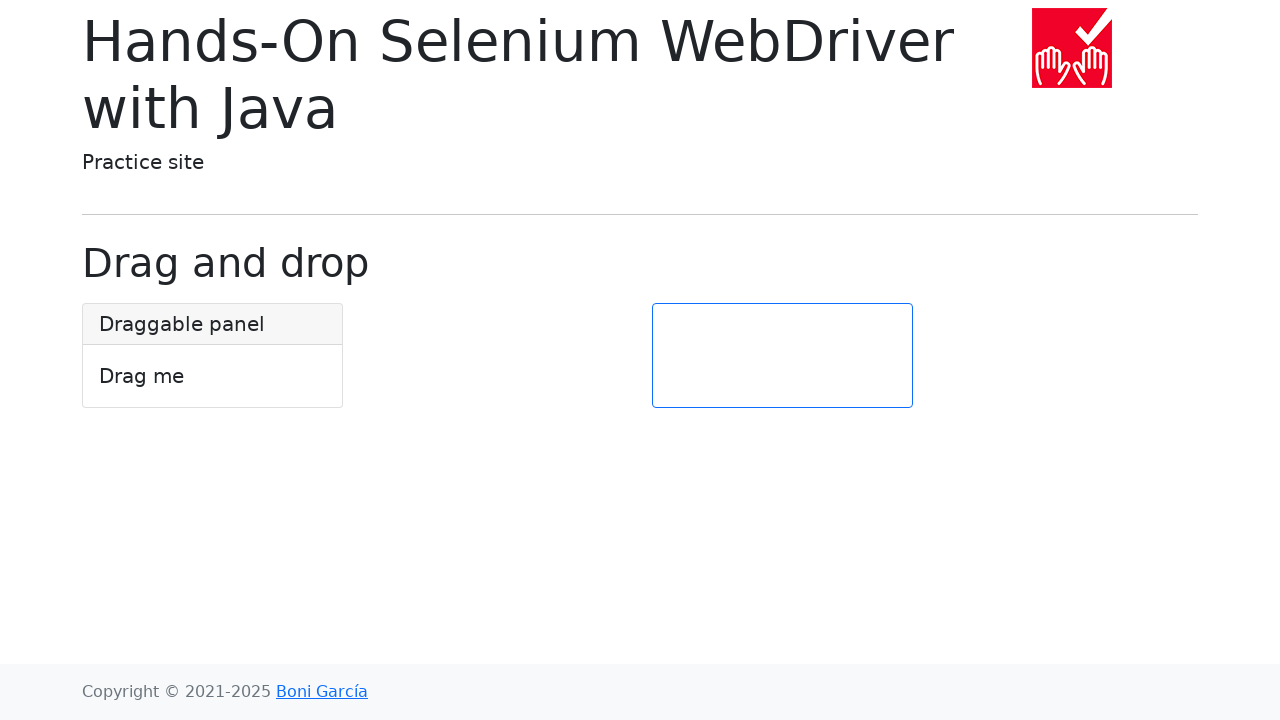

Verified page header (h1 with display-6 class) exists for 'Drag and drop'
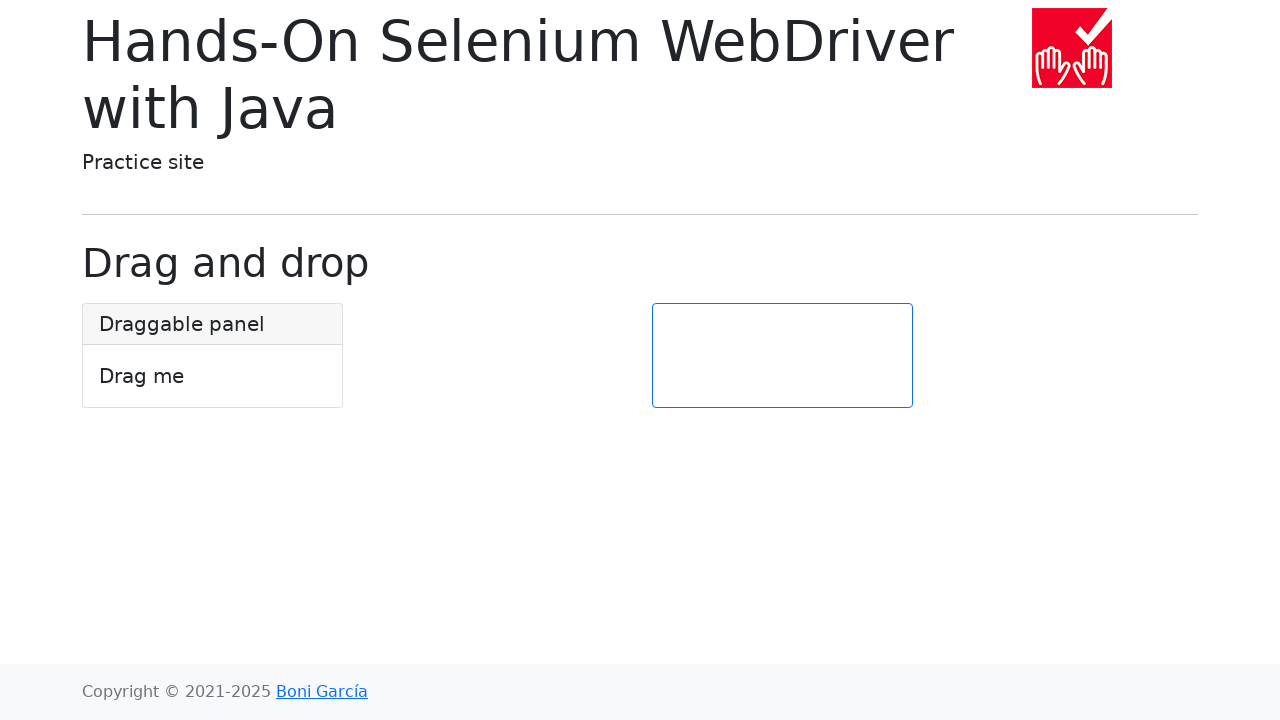

Navigated back from 'Drag and drop' page
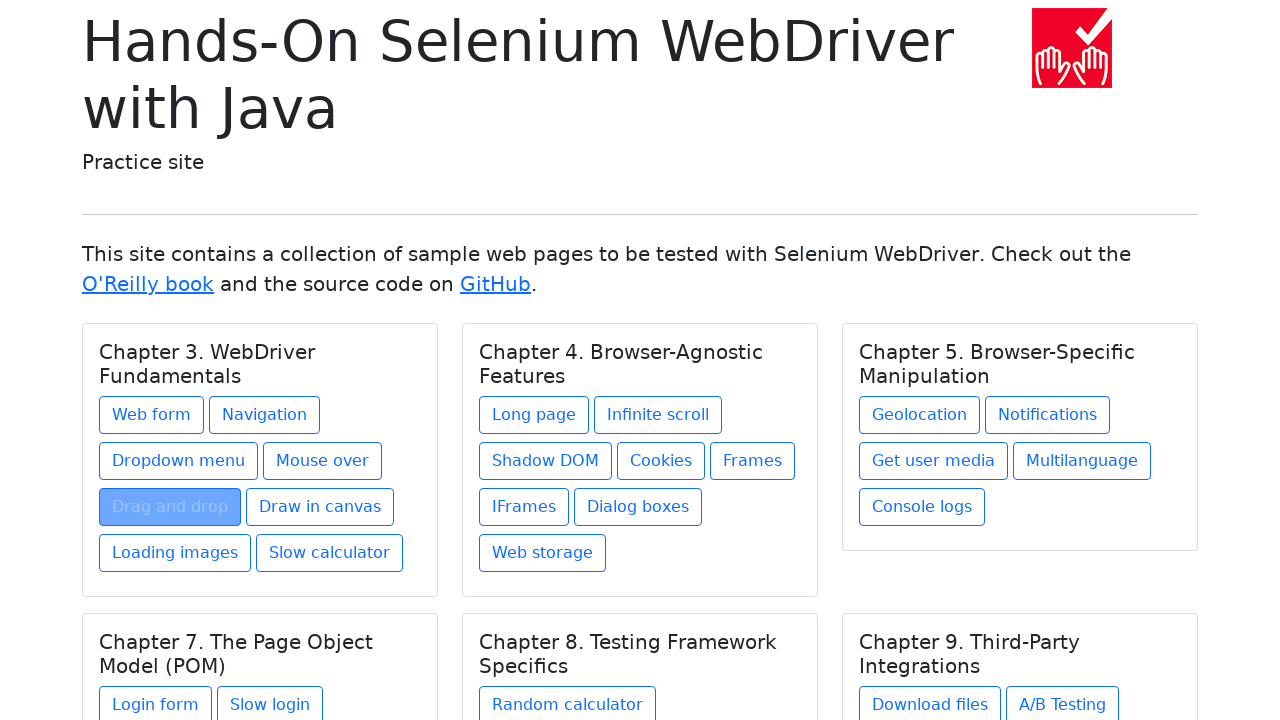

Chapter 3 section page reloaded after navigation back
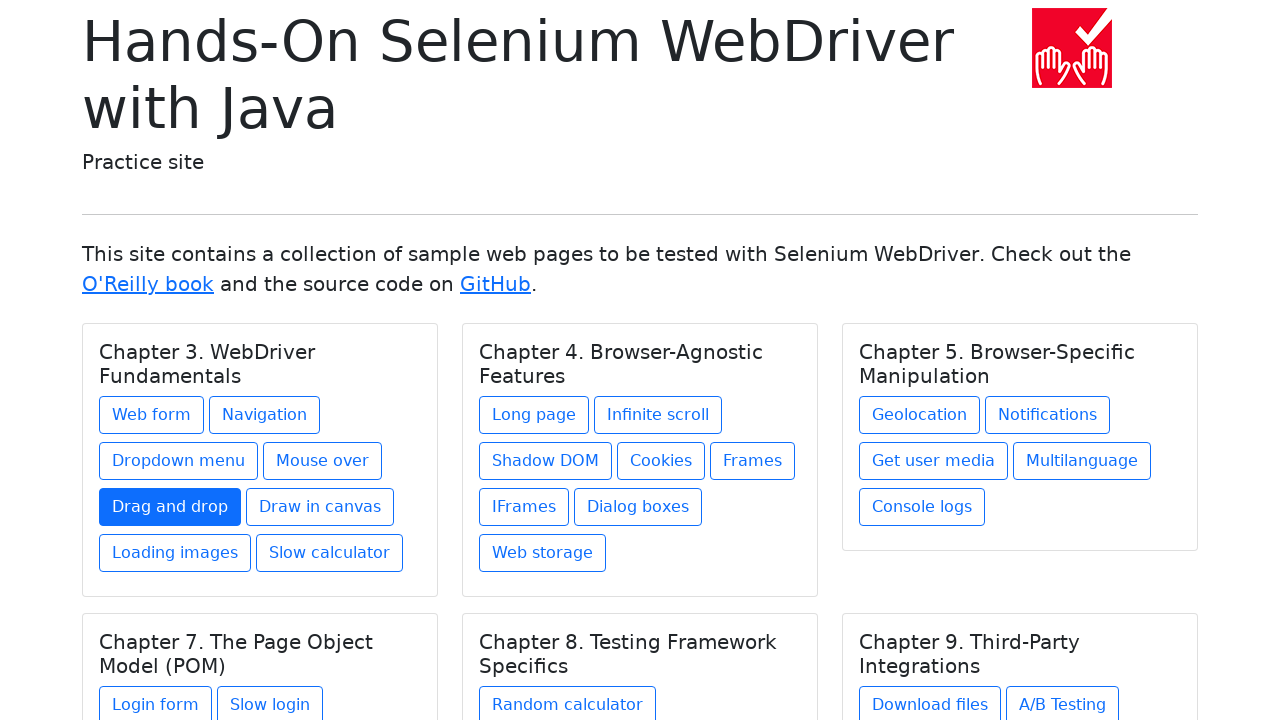

Clicked Chapter 3 link: Draw in canvas at (320, 507) on //a[text() = 'Draw in canvas']
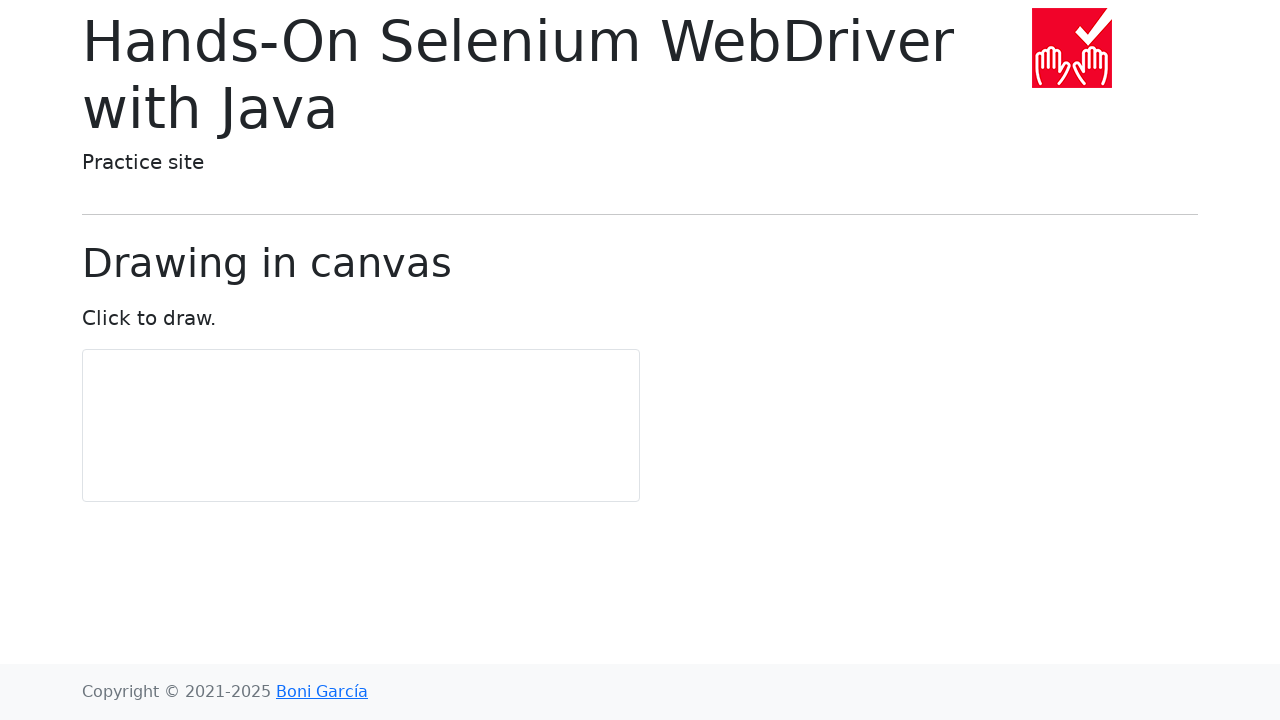

Page loaded after clicking 'Draw in canvas'
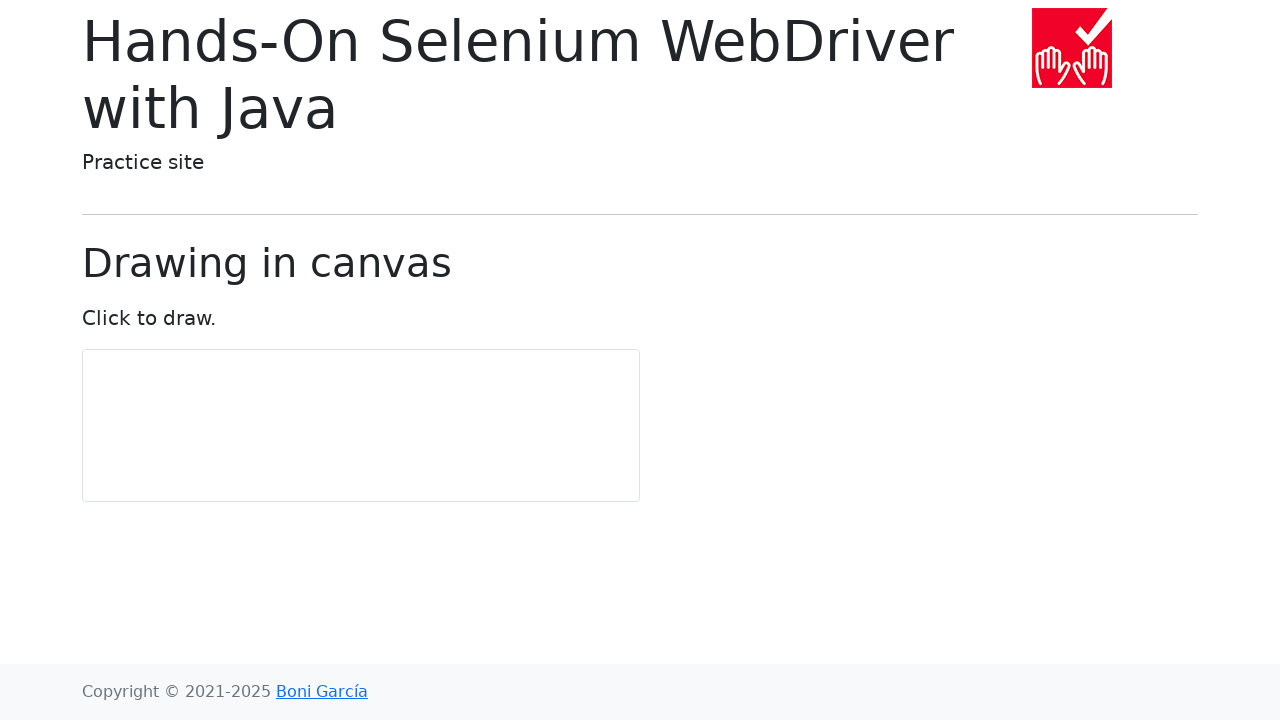

Verified page header (h1 with display-6 class) exists for 'Draw in canvas'
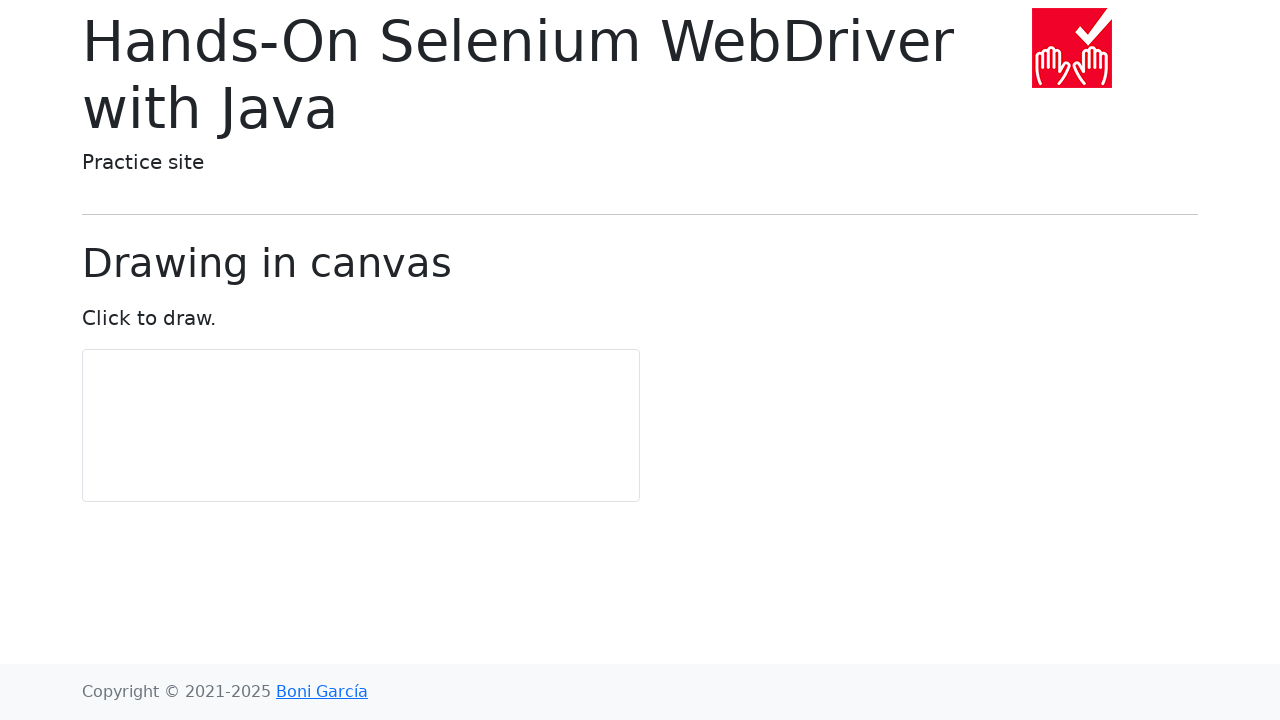

Navigated back from 'Draw in canvas' page
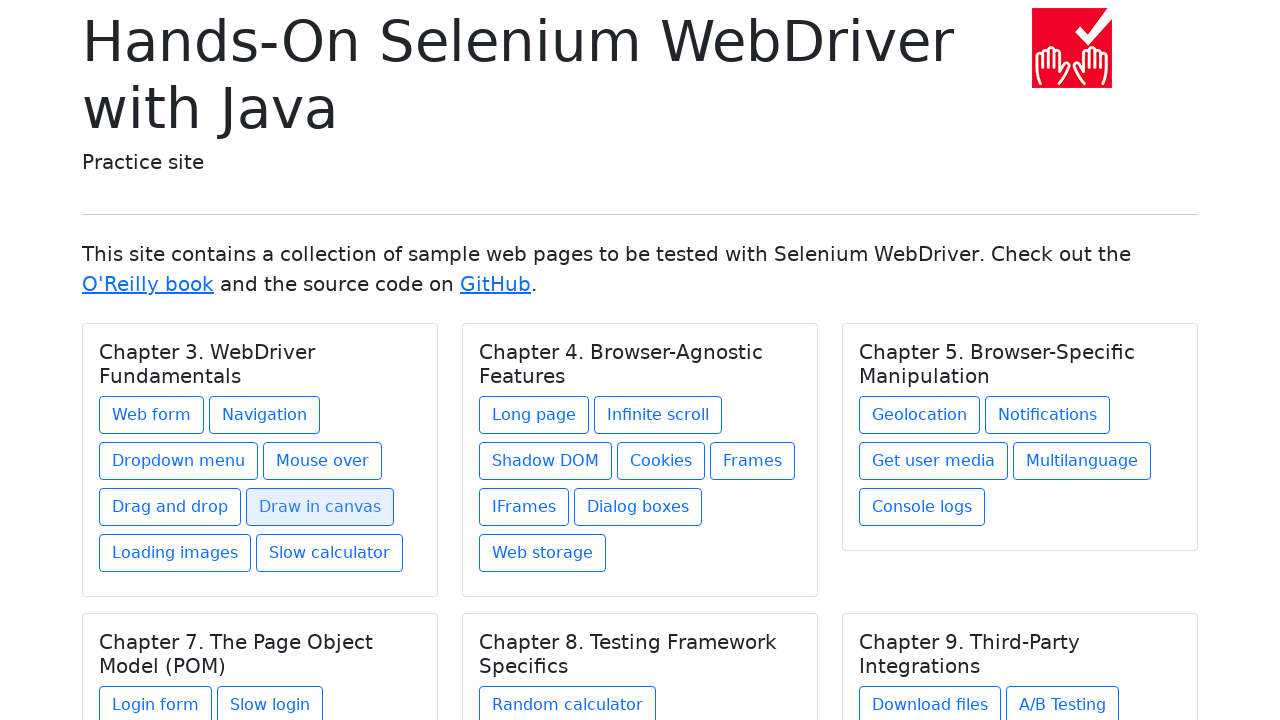

Chapter 3 section page reloaded after navigation back
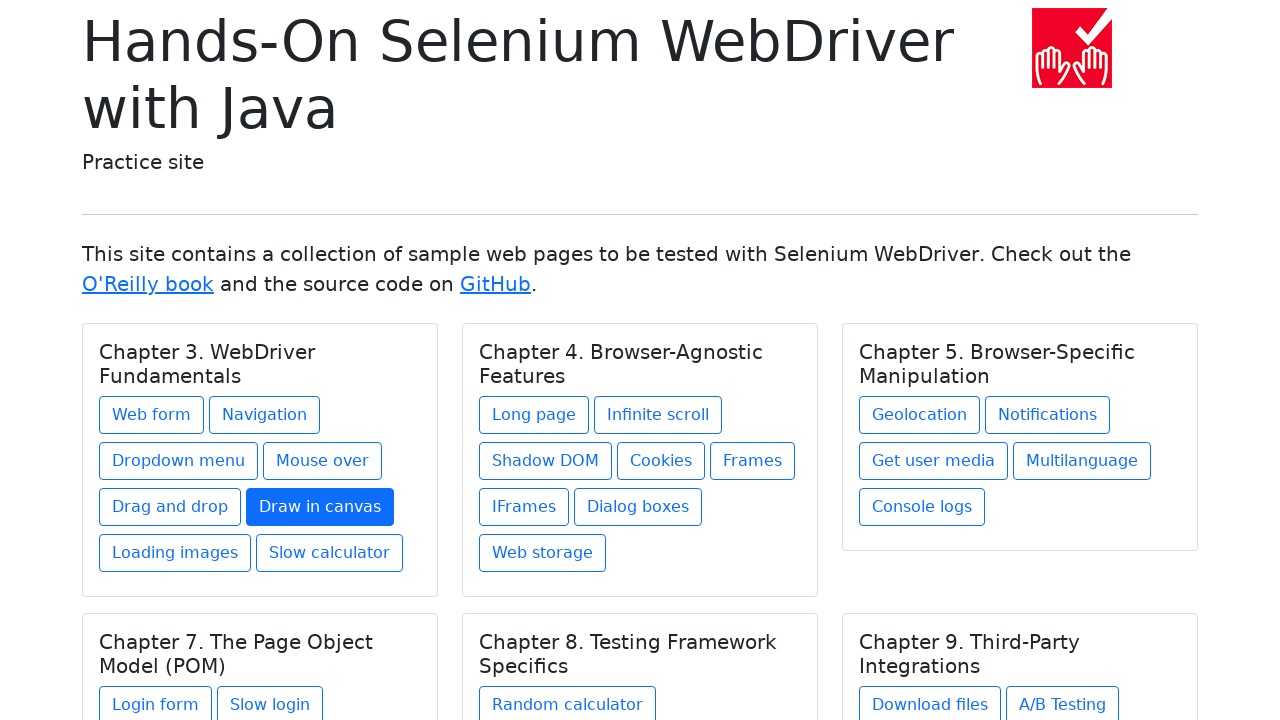

Clicked Chapter 3 link: Loading images at (175, 553) on //a[text() = 'Loading images']
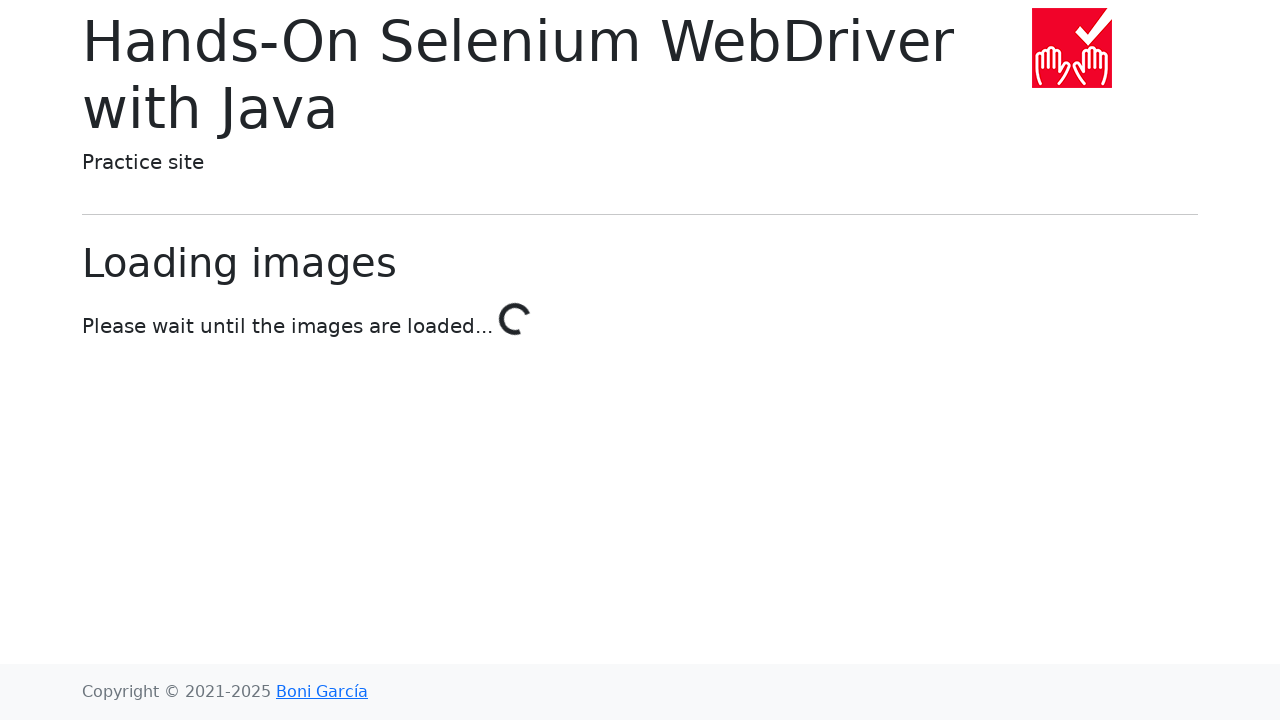

Page loaded after clicking 'Loading images'
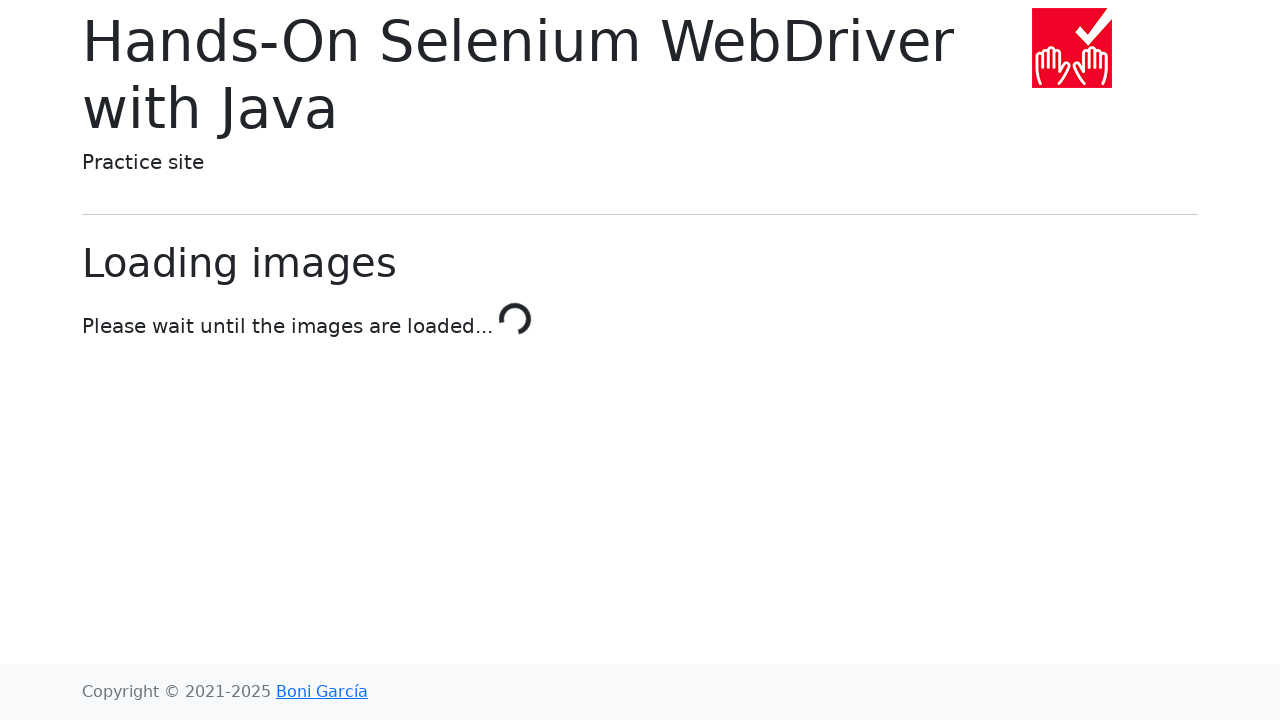

Verified page header (h1 with display-6 class) exists for 'Loading images'
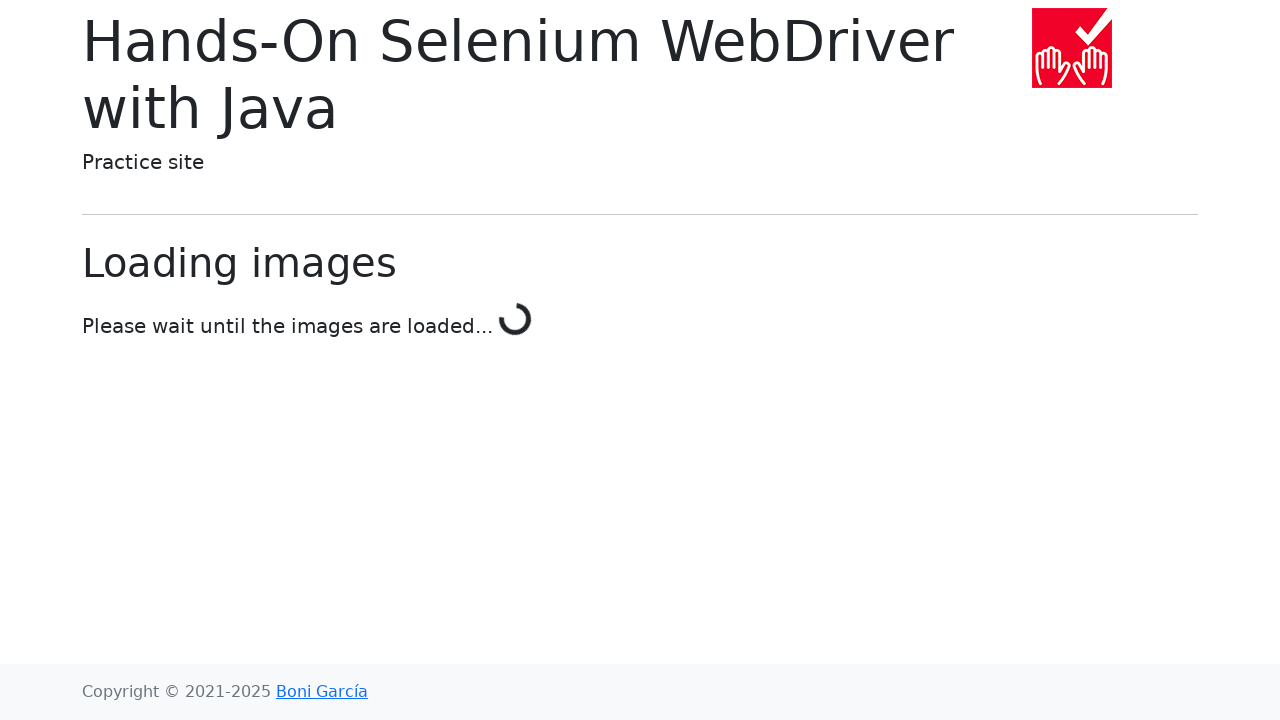

Navigated back from 'Loading images' page
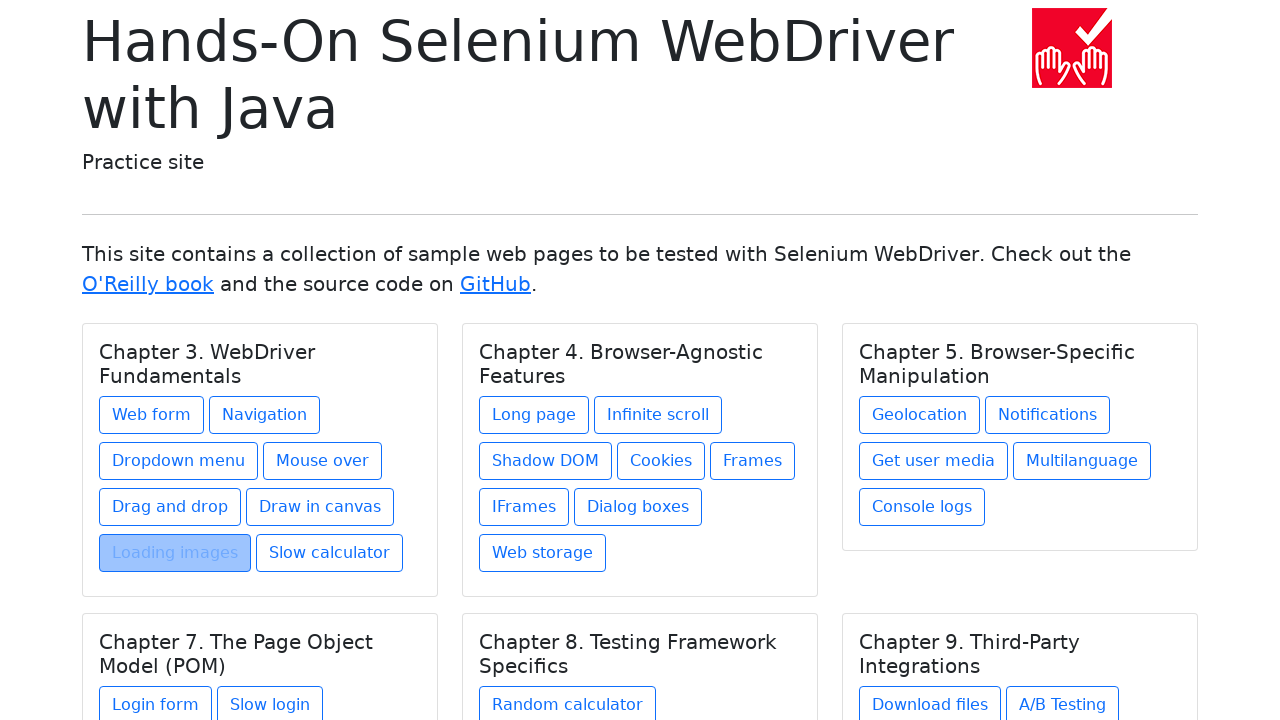

Chapter 3 section page reloaded after navigation back
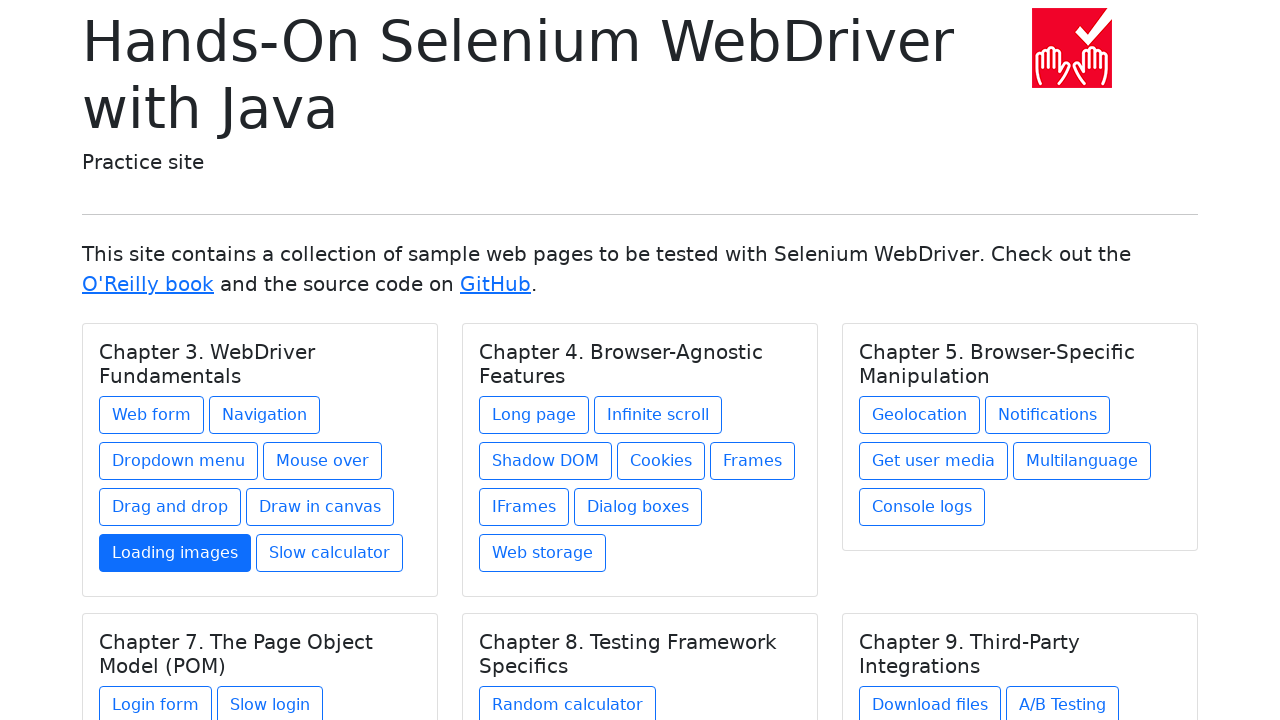

Clicked Chapter 3 link: Slow calculator at (330, 553) on //a[text() = 'Slow calculator']
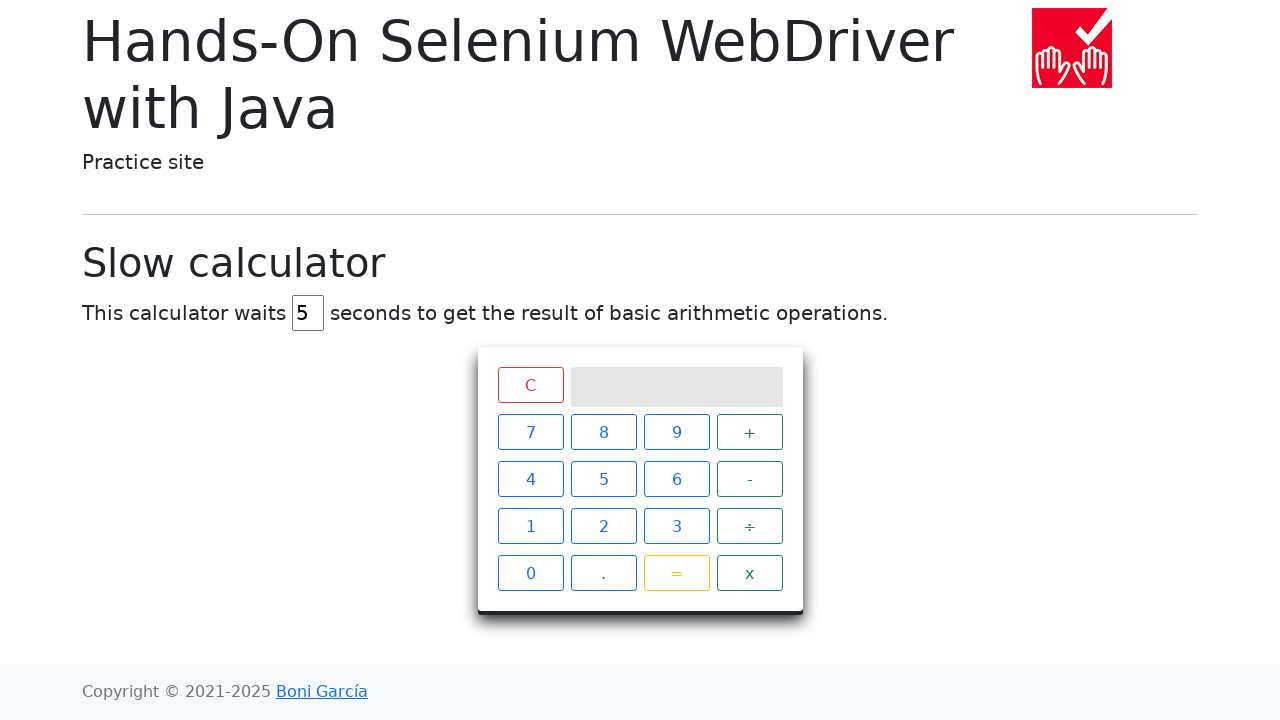

Page loaded after clicking 'Slow calculator'
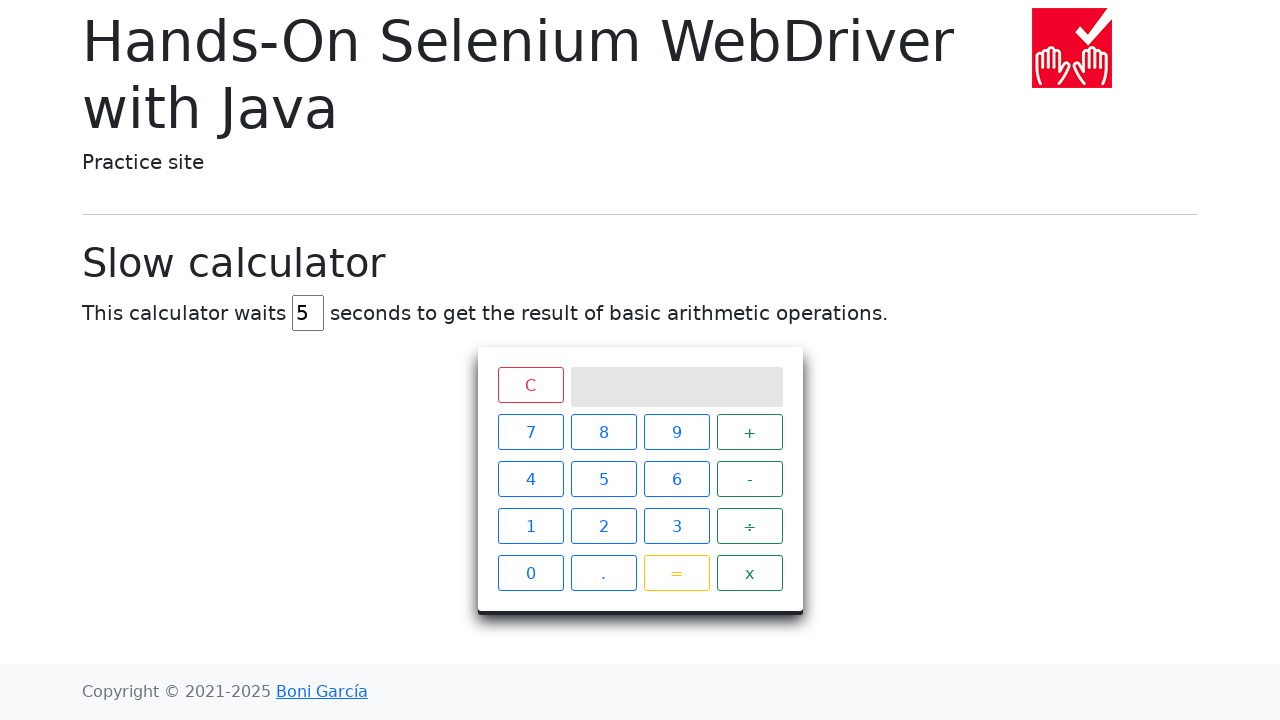

Verified page header (h1 with display-6 class) exists for 'Slow calculator'
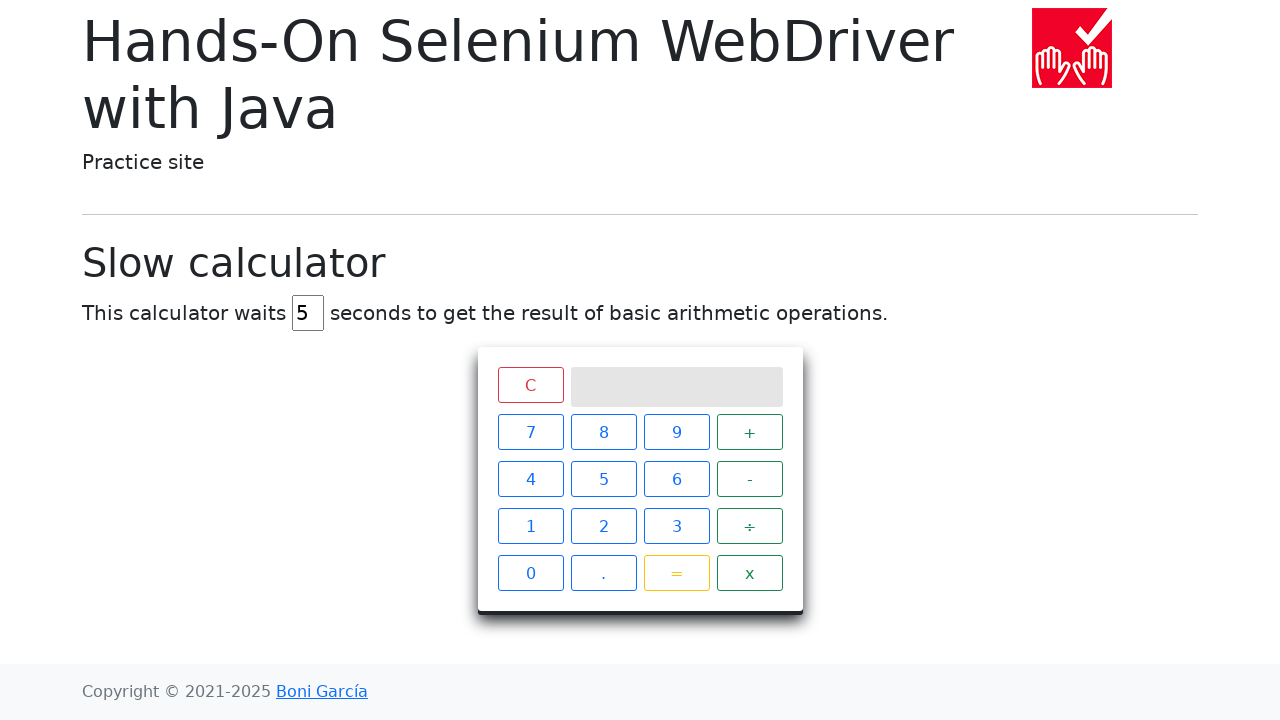

Navigated back from 'Slow calculator' page
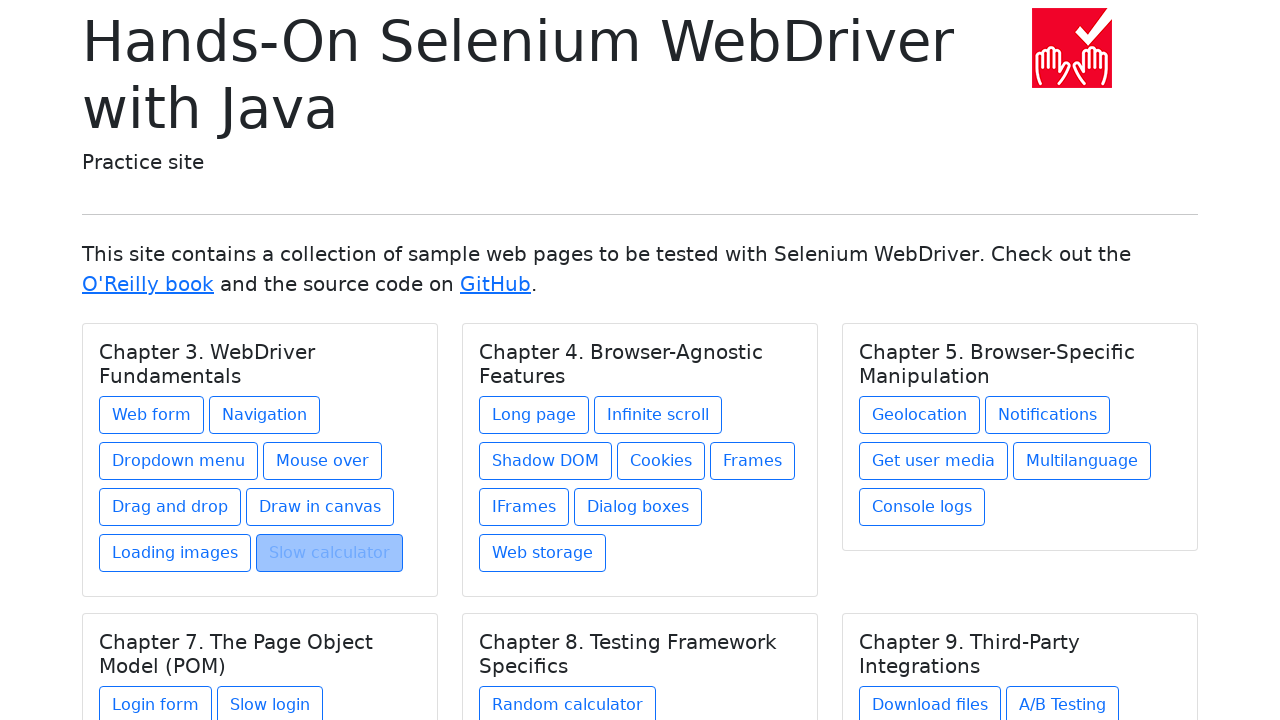

Chapter 3 section page reloaded after navigation back
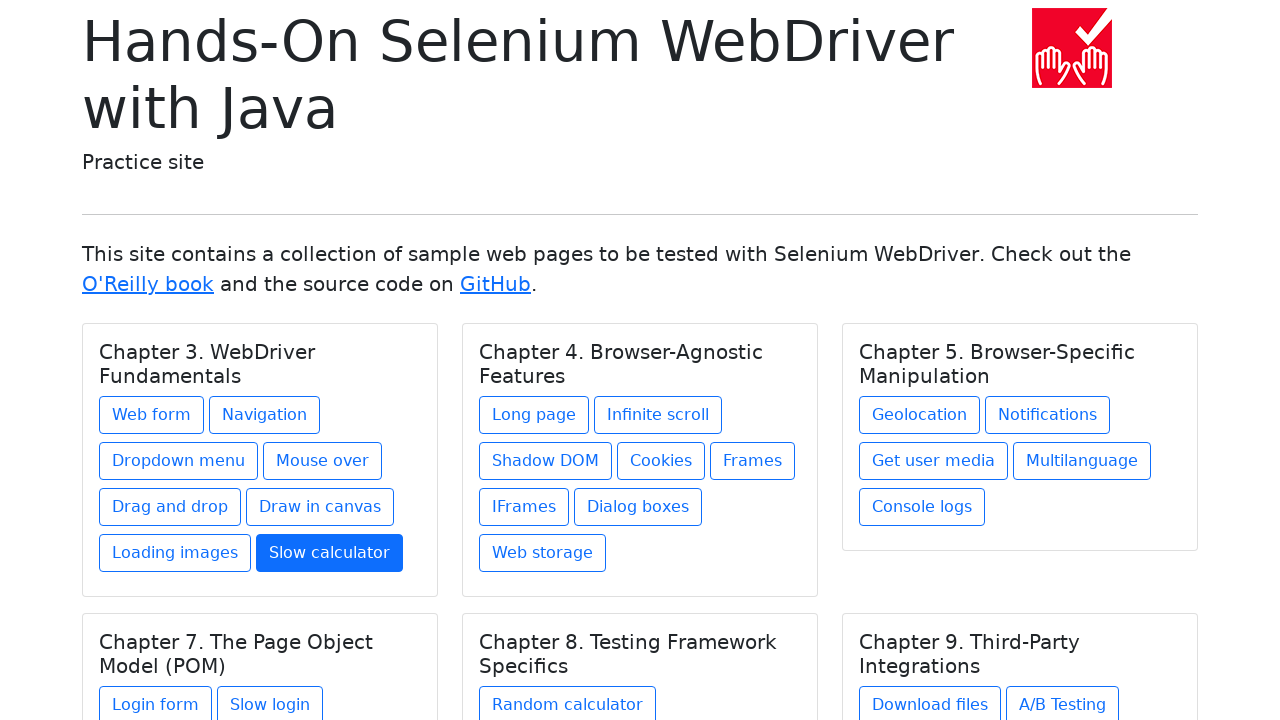

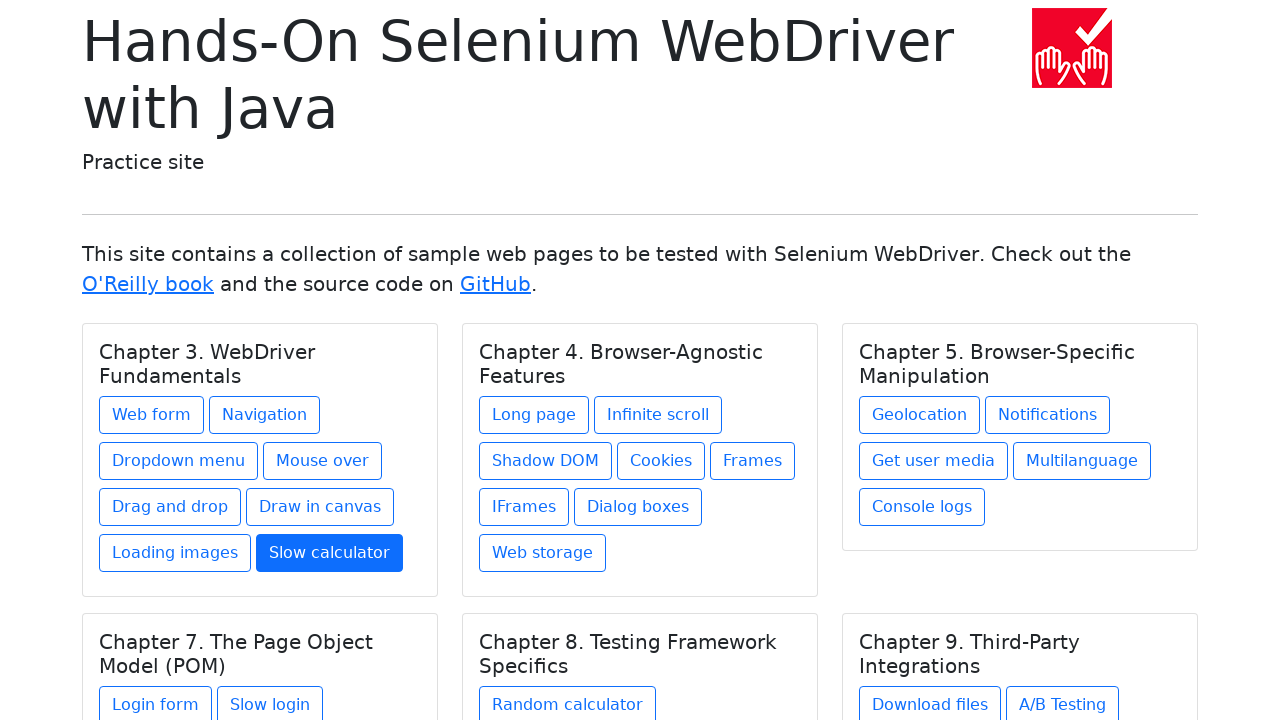